Tests jQuery UI datepicker functionality by navigating to a specific date using the date picker controls to select year, month and day

Starting URL: https://jqueryui.com/datepicker/

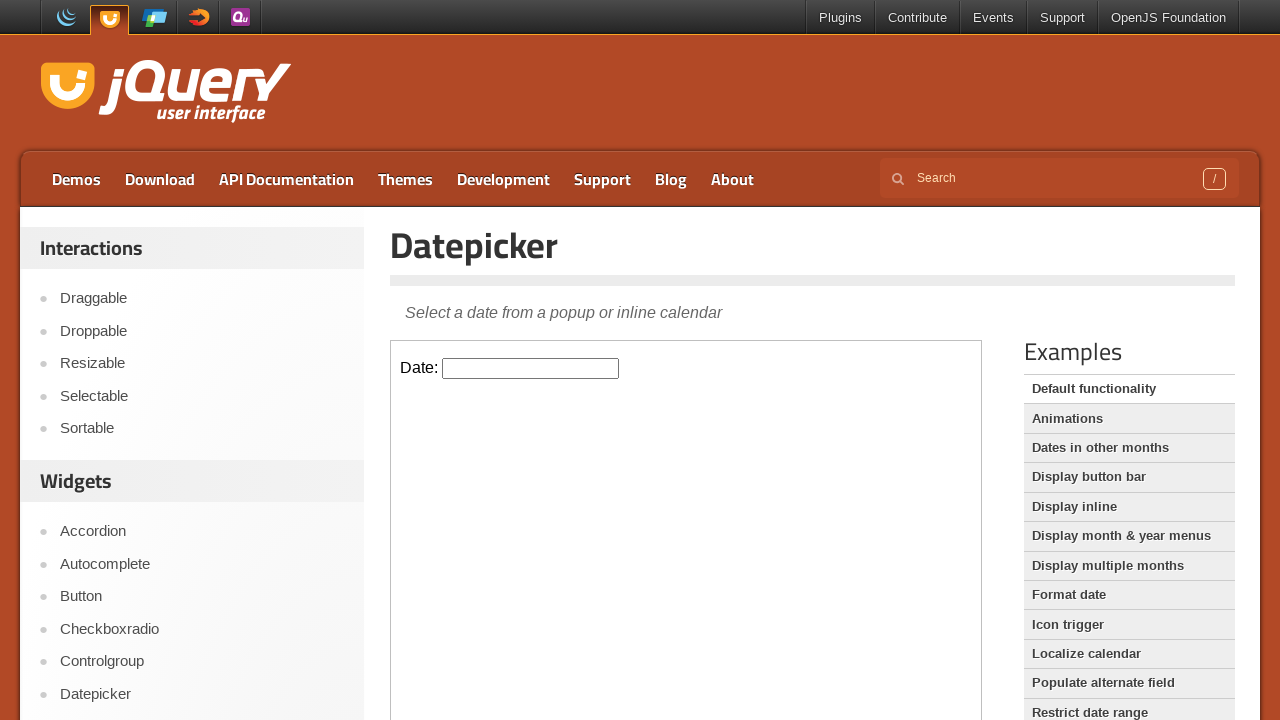

Located iframe containing datepicker and found datepicker input element
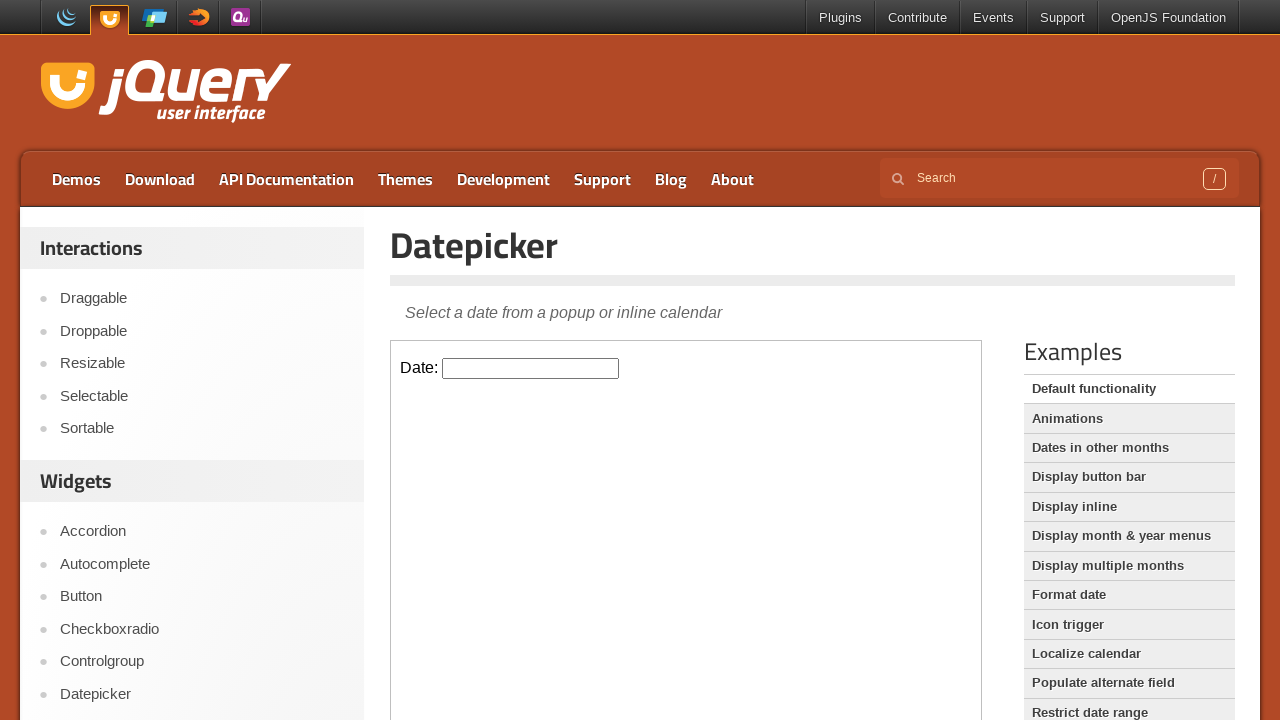

Clicked on datepicker input to open the date picker at (531, 368) on iframe >> nth=0 >> internal:control=enter-frame >> #datepicker
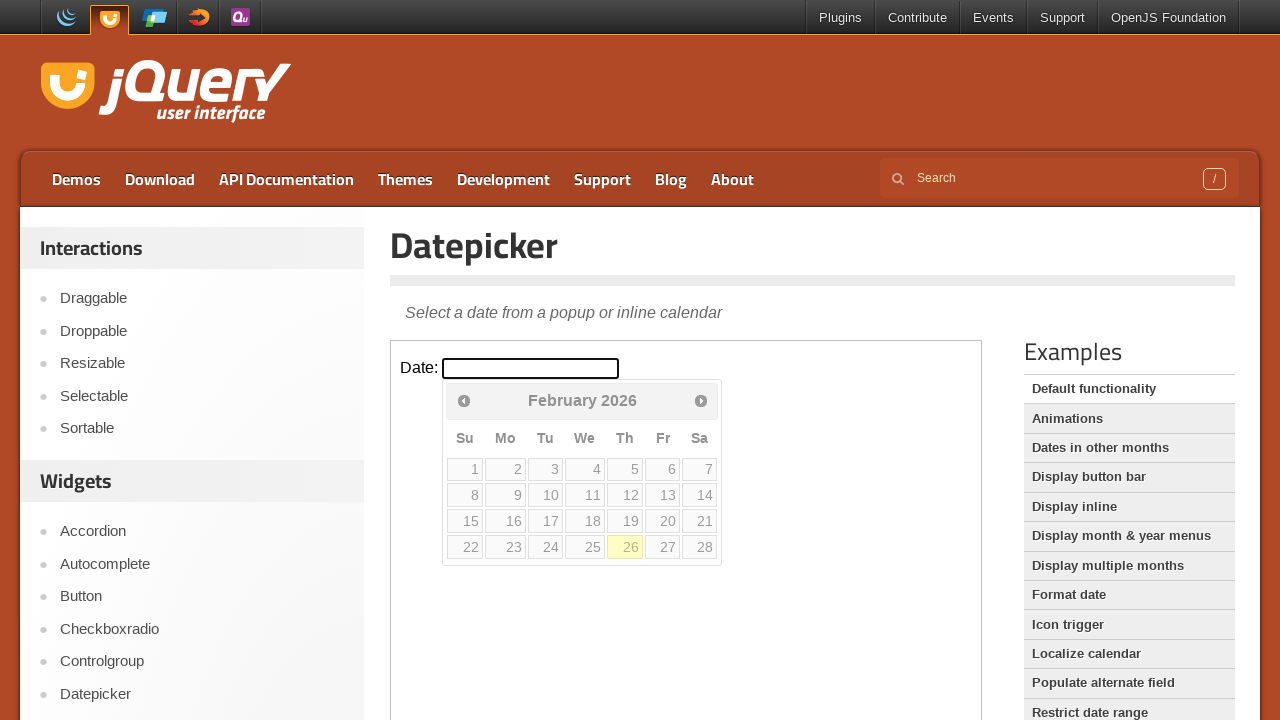

Checked current date picker month: February, year: 2026
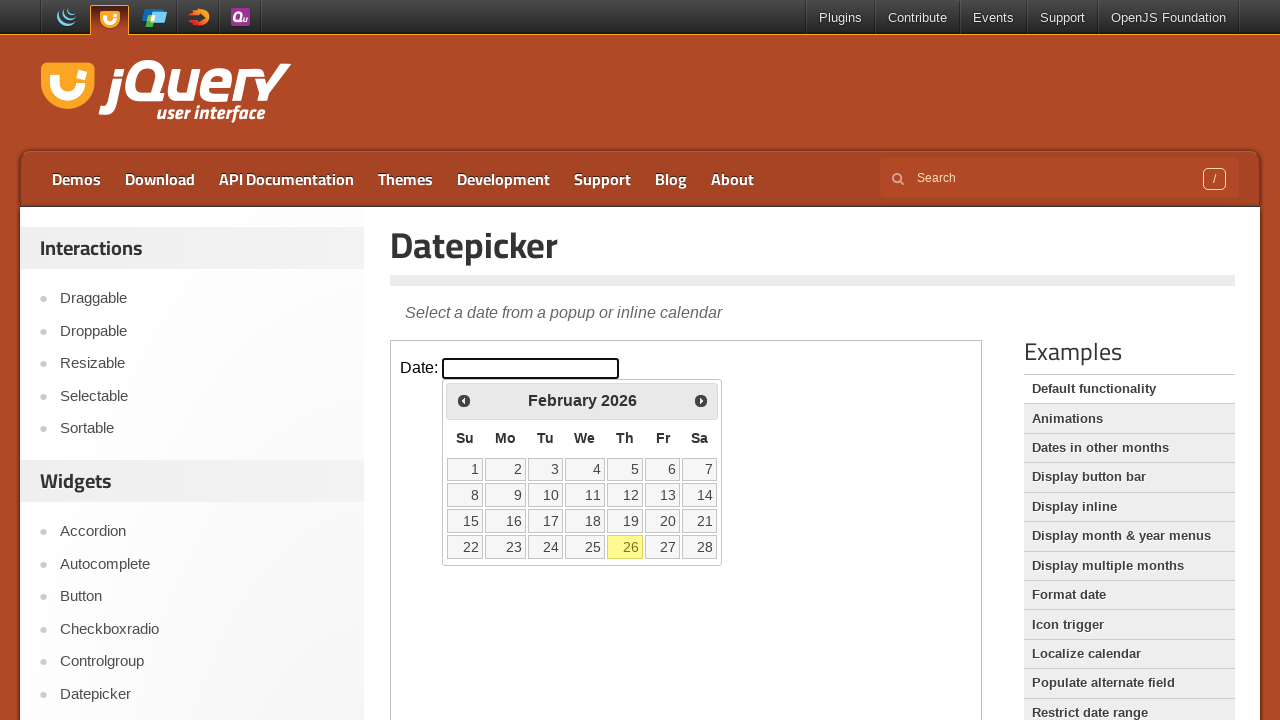

Clicked previous month button to navigate backwards at (464, 400) on iframe >> nth=0 >> internal:control=enter-frame >> span.ui-icon.ui-icon-circle-t
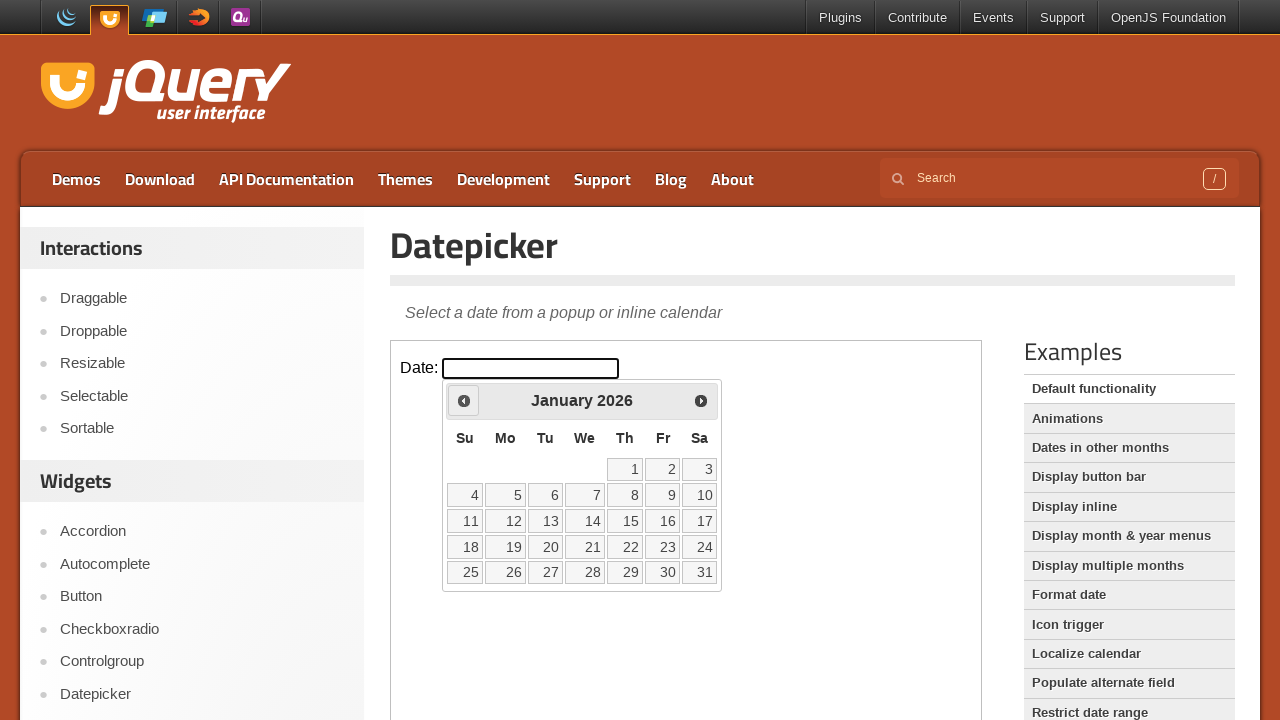

Checked current date picker month: January, year: 2026
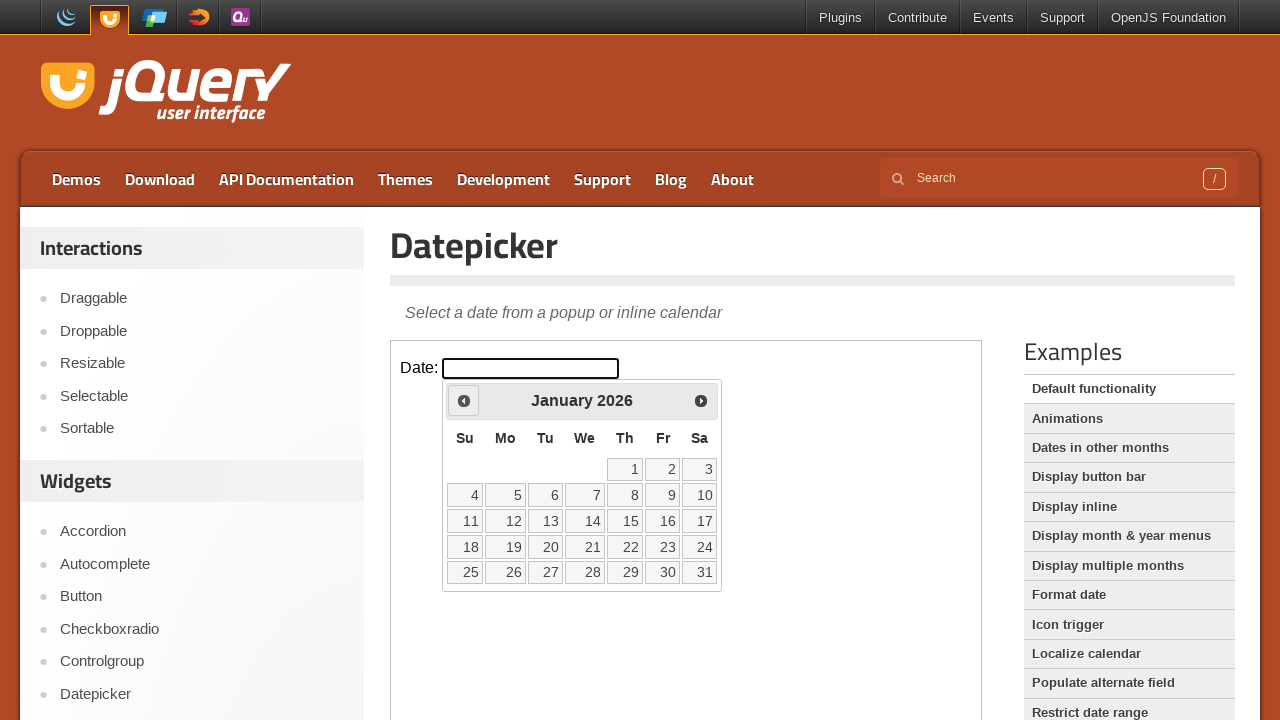

Clicked previous month button to navigate backwards at (464, 400) on iframe >> nth=0 >> internal:control=enter-frame >> span.ui-icon.ui-icon-circle-t
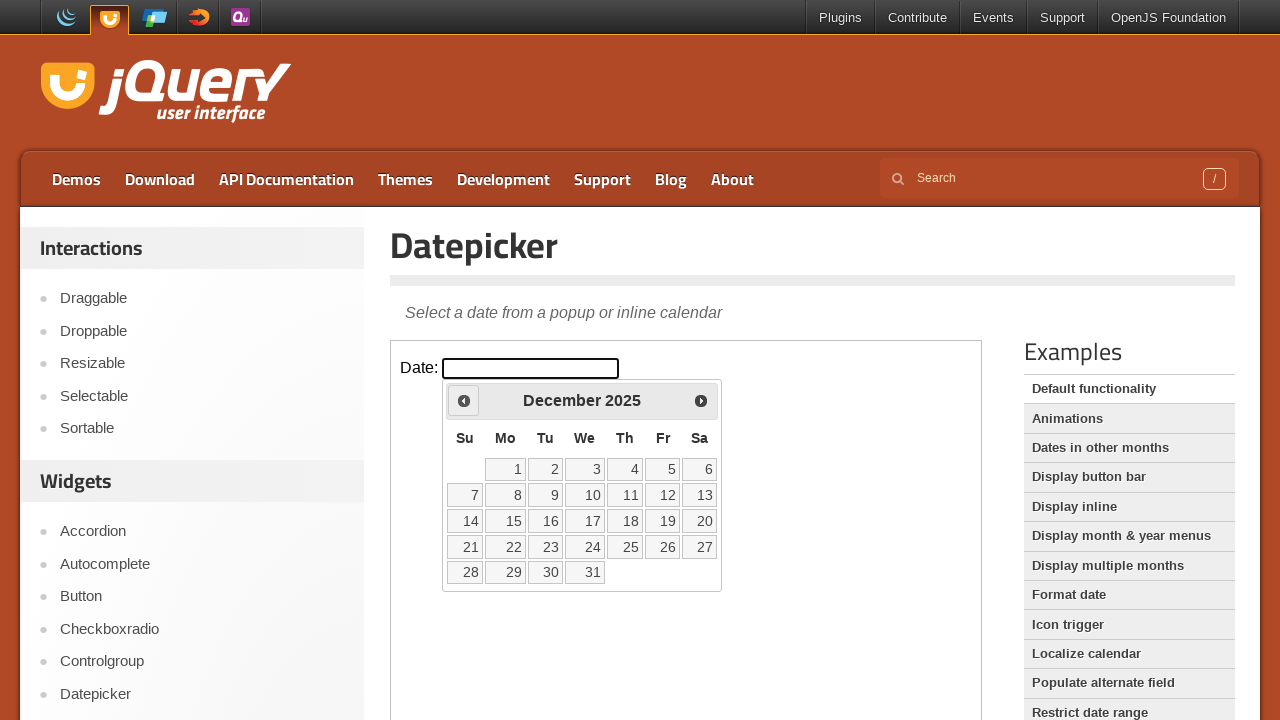

Checked current date picker month: December, year: 2025
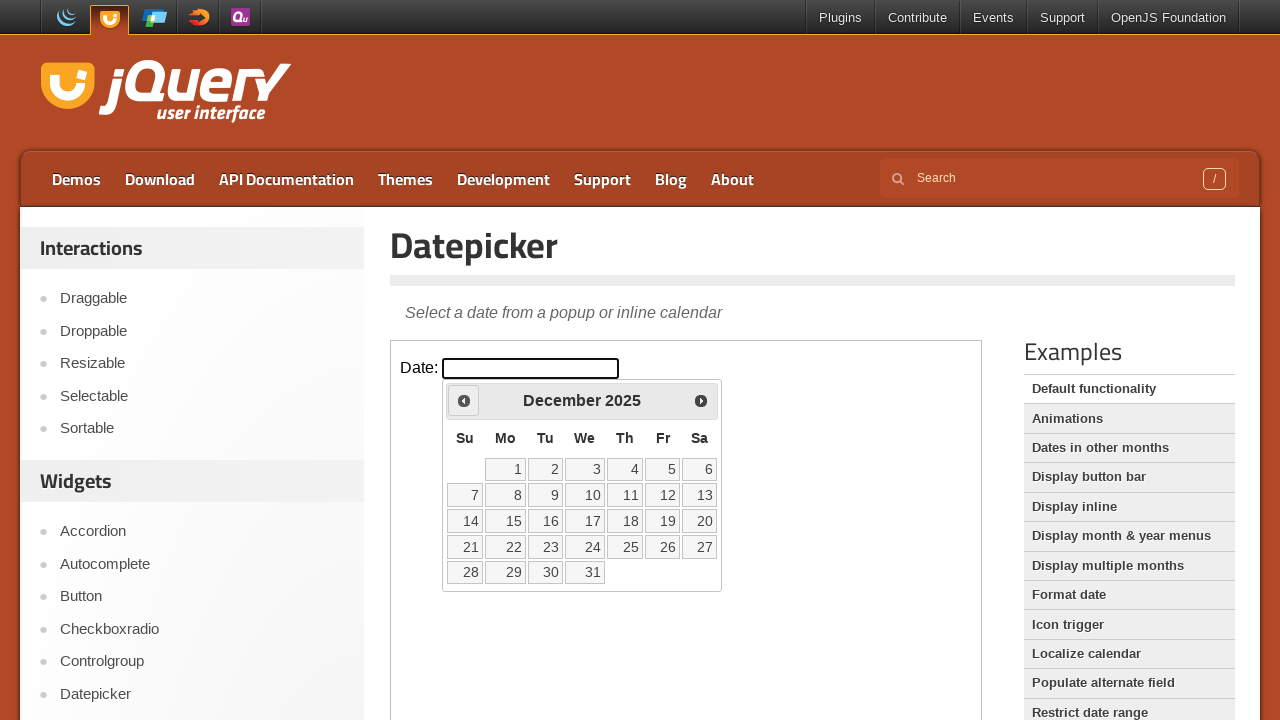

Clicked previous month button to navigate backwards at (464, 400) on iframe >> nth=0 >> internal:control=enter-frame >> span.ui-icon.ui-icon-circle-t
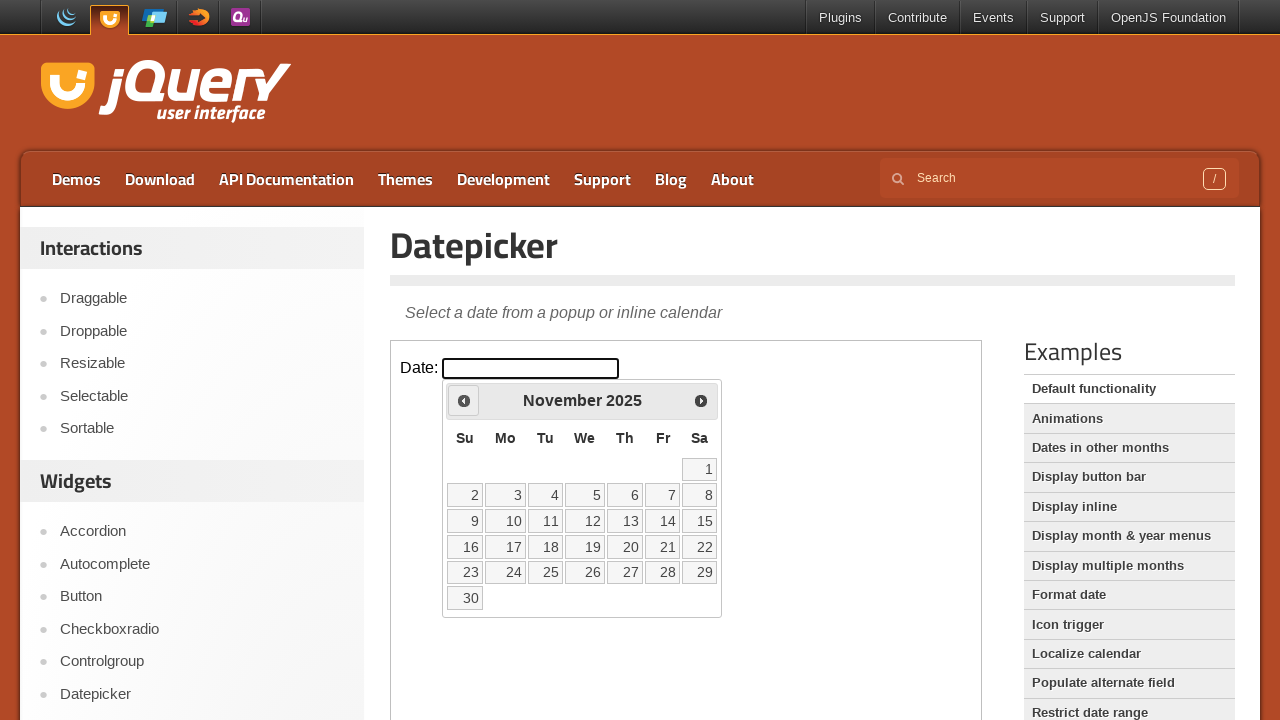

Checked current date picker month: November, year: 2025
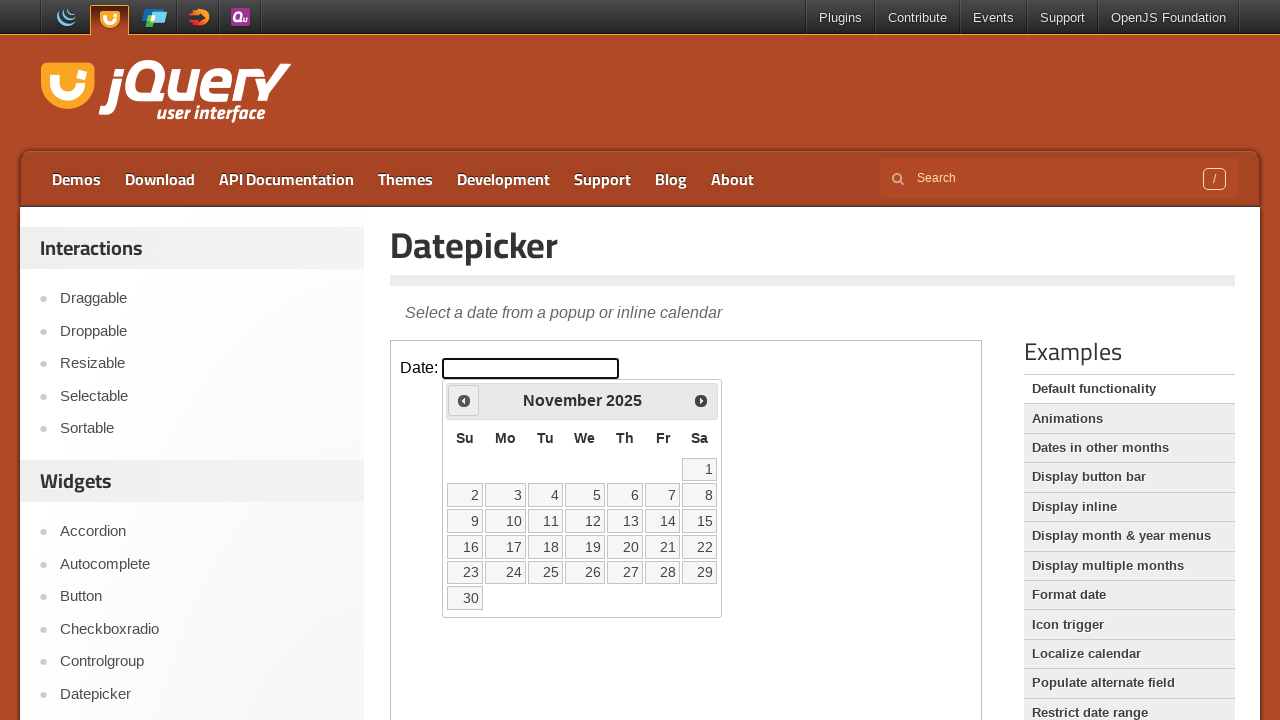

Clicked previous month button to navigate backwards at (464, 400) on iframe >> nth=0 >> internal:control=enter-frame >> span.ui-icon.ui-icon-circle-t
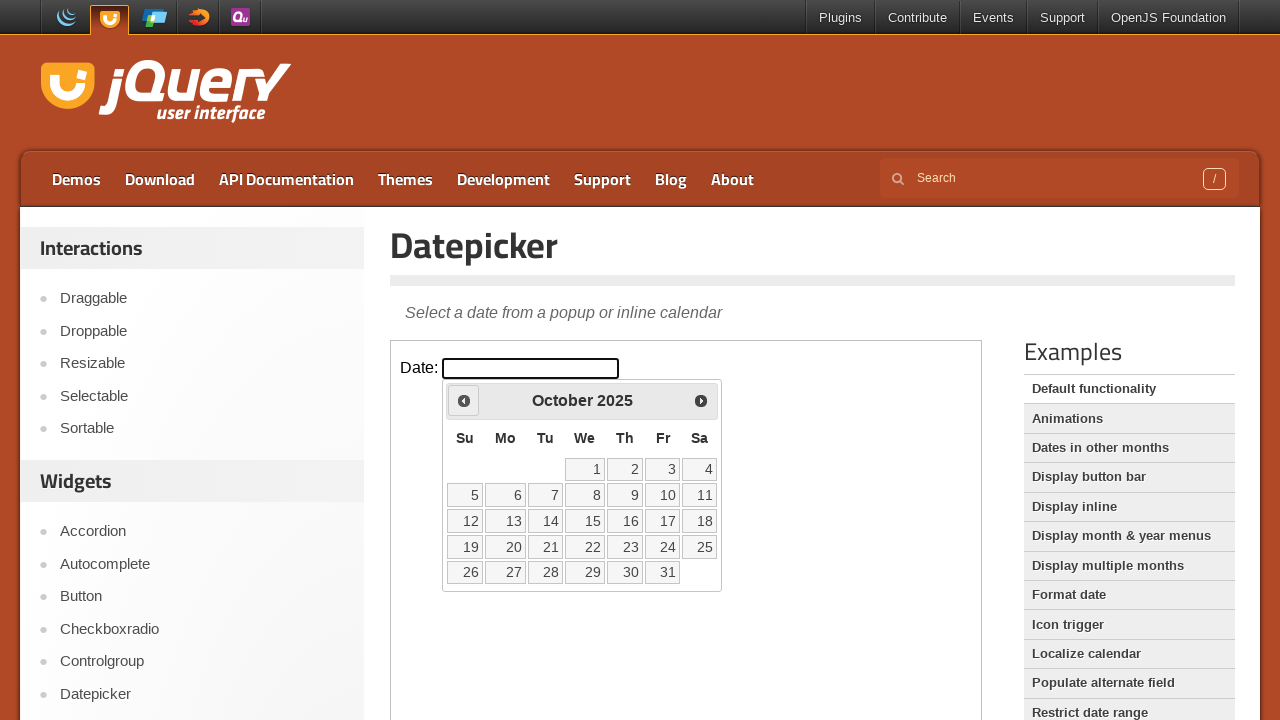

Checked current date picker month: October, year: 2025
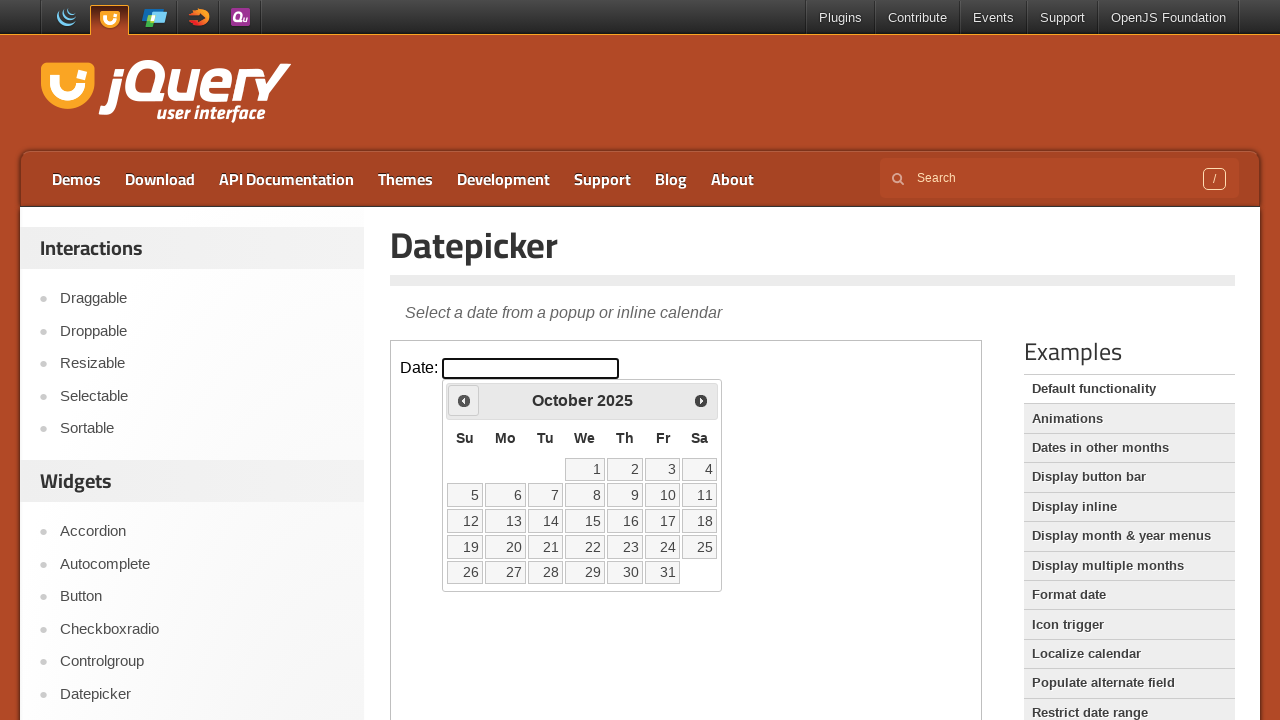

Clicked previous month button to navigate backwards at (464, 400) on iframe >> nth=0 >> internal:control=enter-frame >> span.ui-icon.ui-icon-circle-t
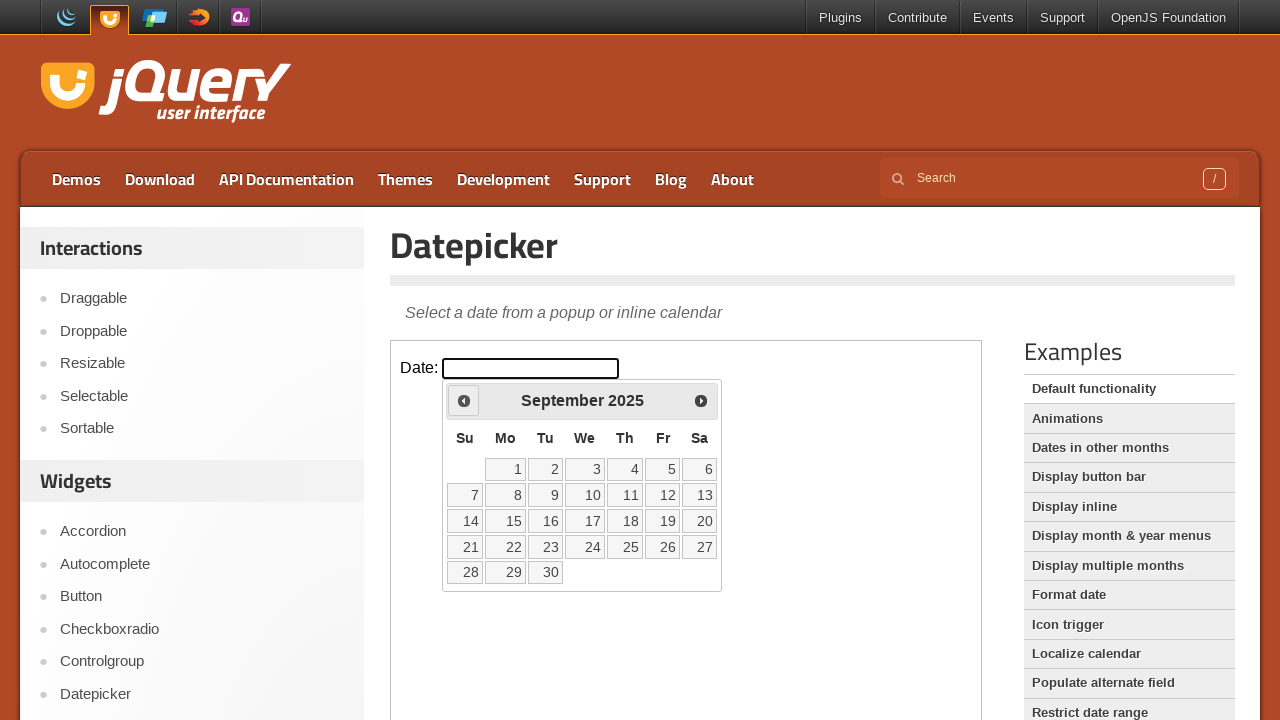

Checked current date picker month: September, year: 2025
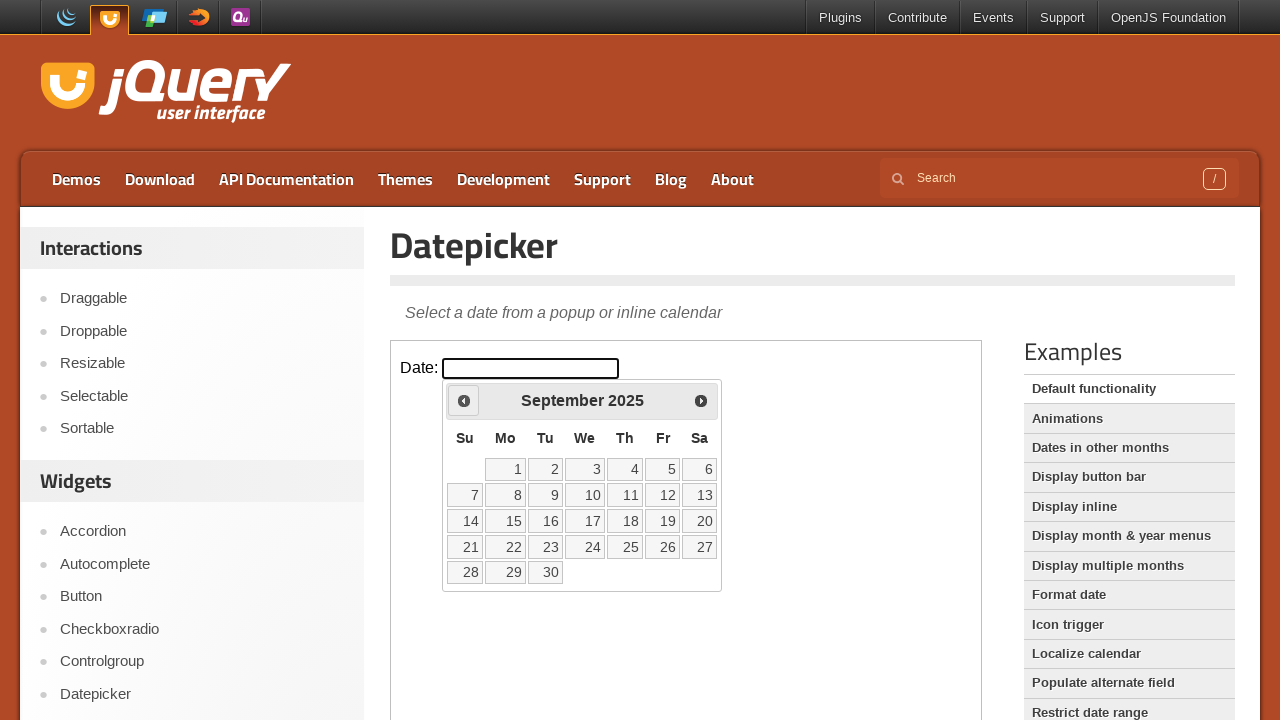

Clicked previous month button to navigate backwards at (464, 400) on iframe >> nth=0 >> internal:control=enter-frame >> span.ui-icon.ui-icon-circle-t
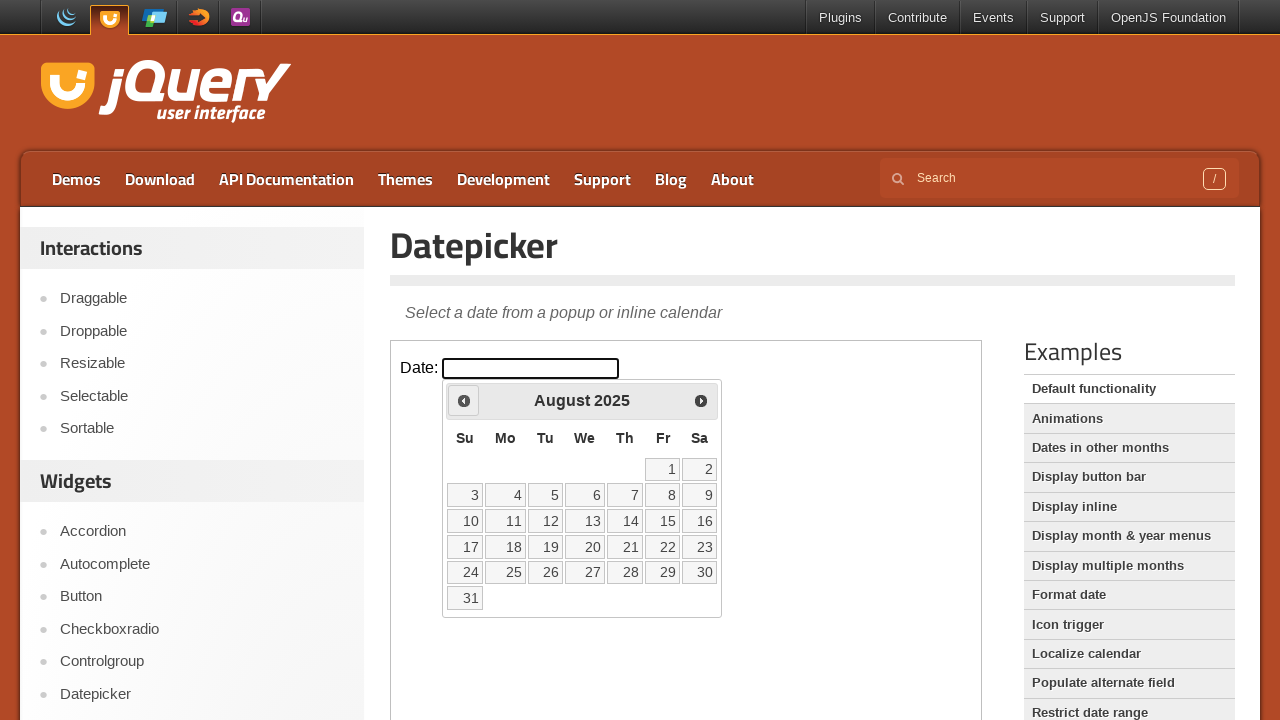

Checked current date picker month: August, year: 2025
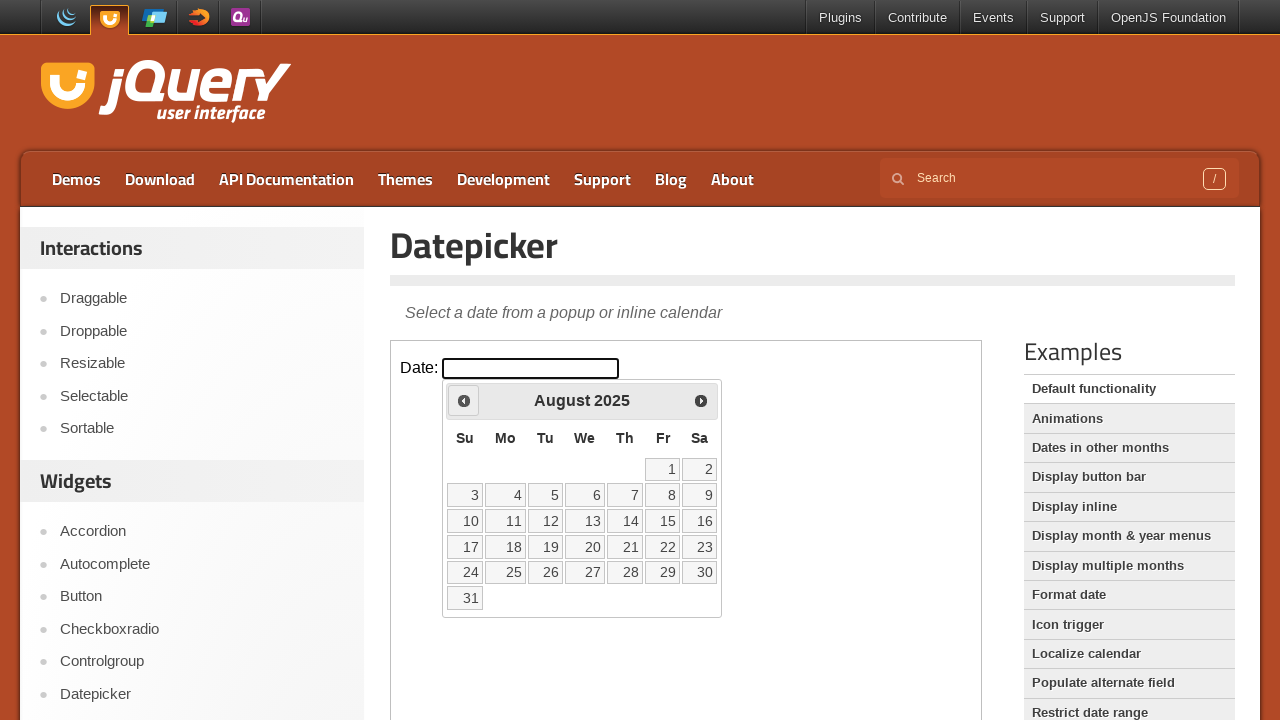

Clicked previous month button to navigate backwards at (464, 400) on iframe >> nth=0 >> internal:control=enter-frame >> span.ui-icon.ui-icon-circle-t
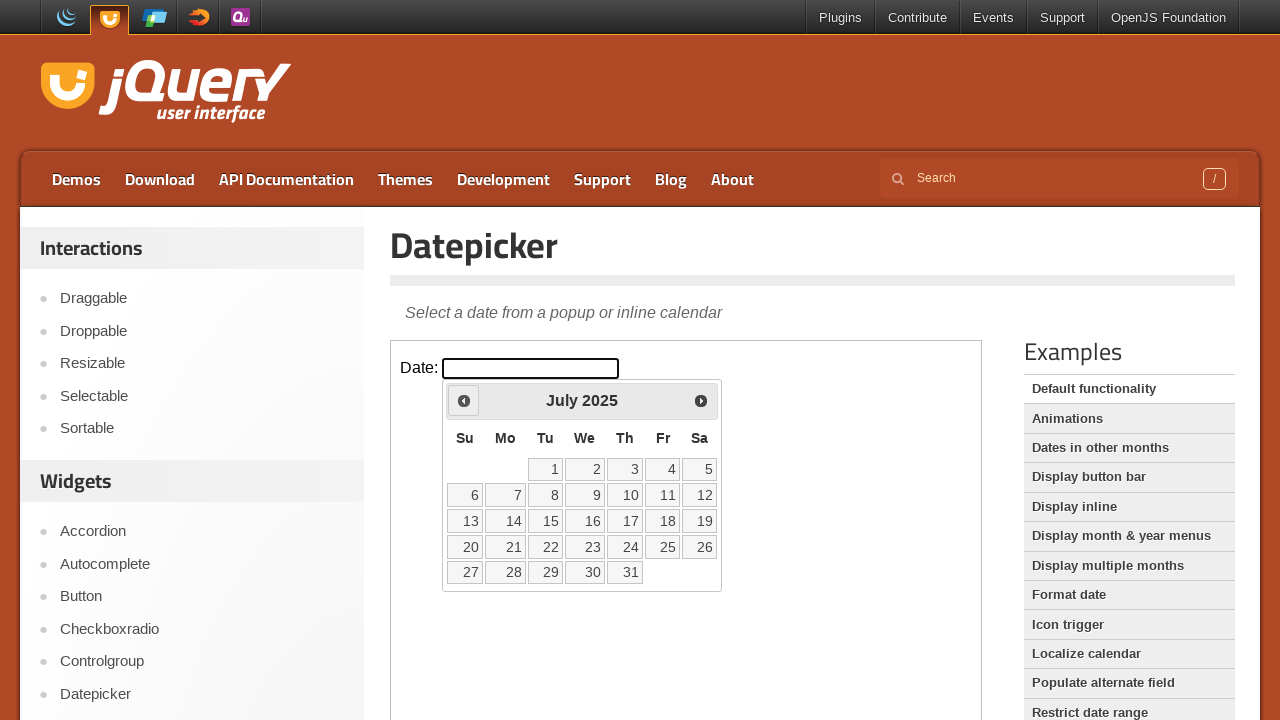

Checked current date picker month: July, year: 2025
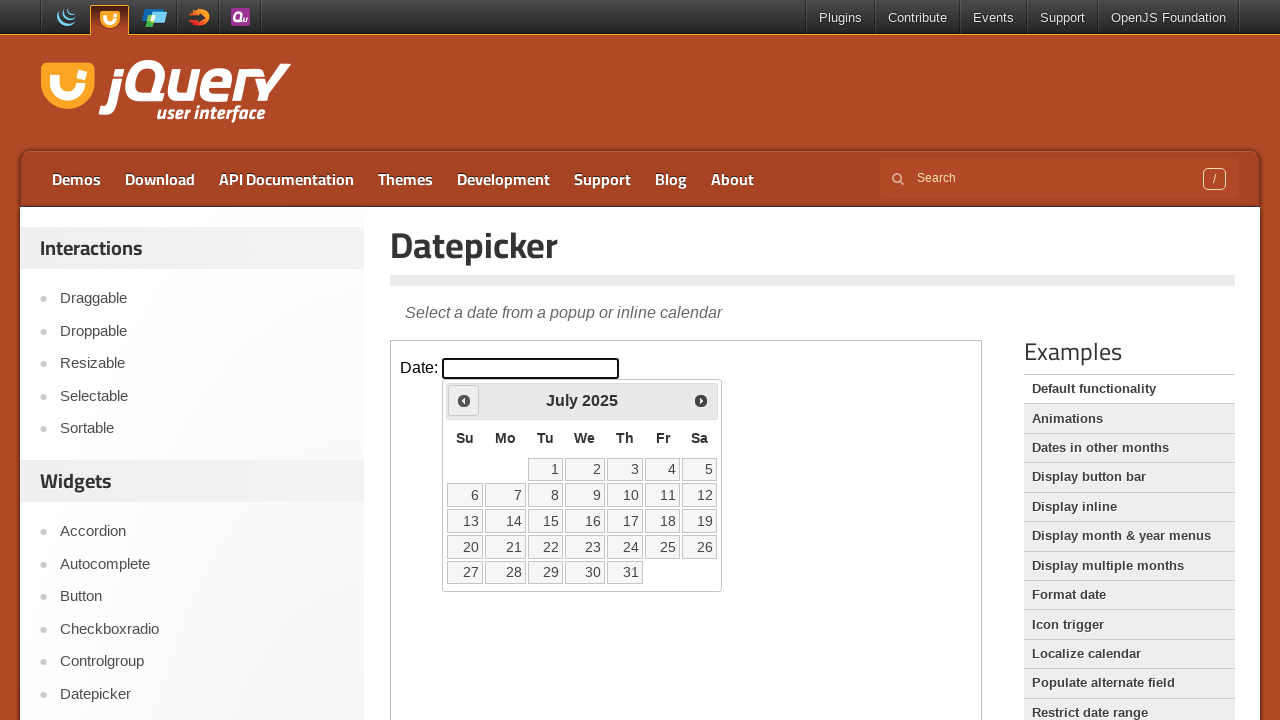

Clicked previous month button to navigate backwards at (464, 400) on iframe >> nth=0 >> internal:control=enter-frame >> span.ui-icon.ui-icon-circle-t
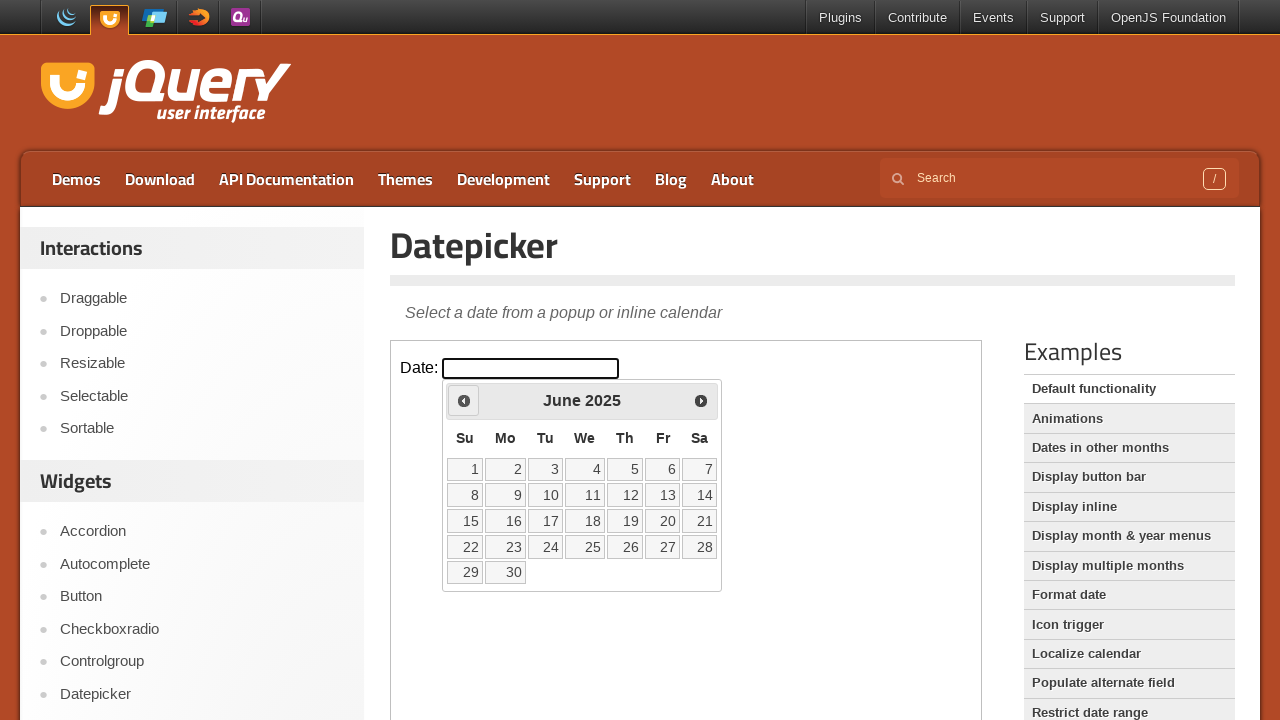

Checked current date picker month: June, year: 2025
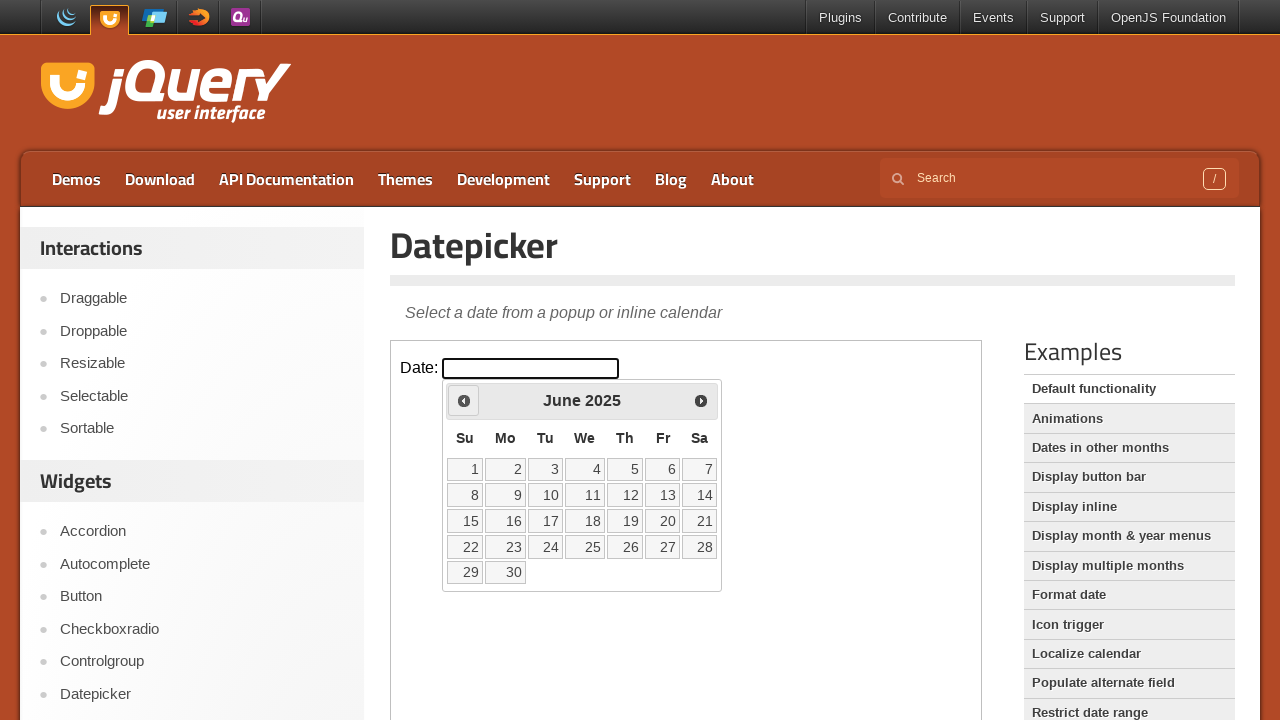

Clicked previous month button to navigate backwards at (464, 400) on iframe >> nth=0 >> internal:control=enter-frame >> span.ui-icon.ui-icon-circle-t
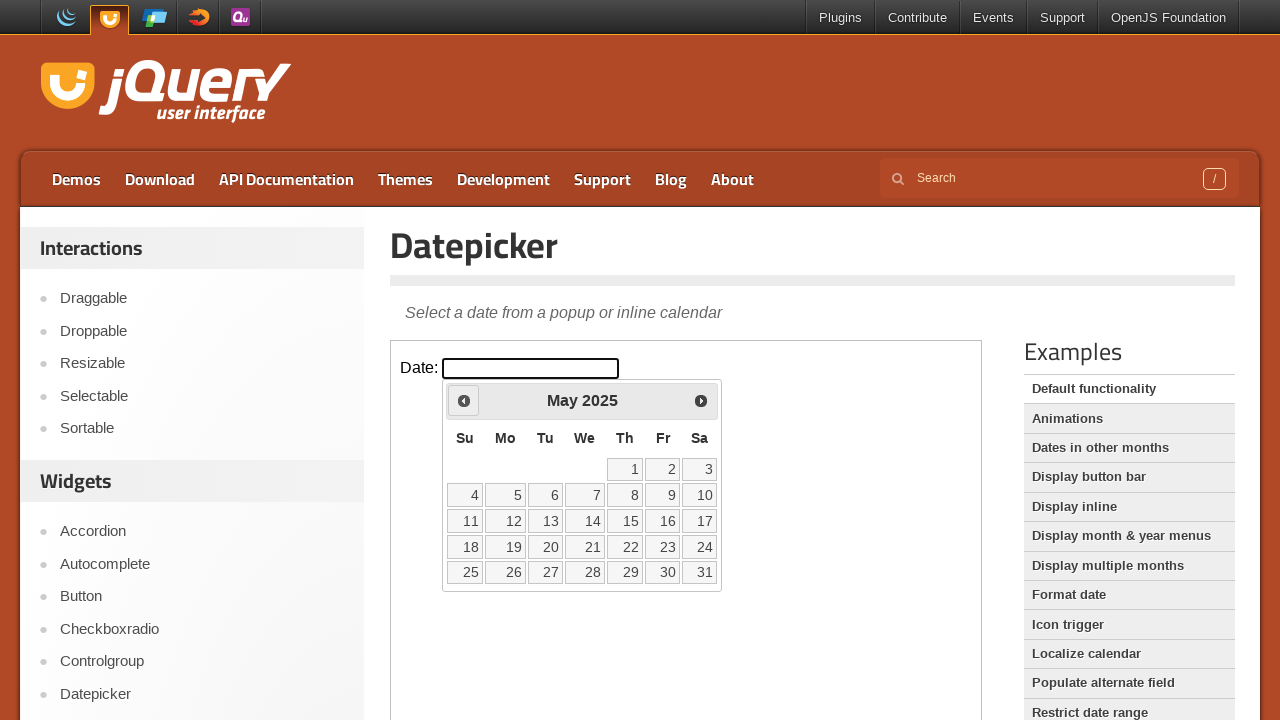

Checked current date picker month: May, year: 2025
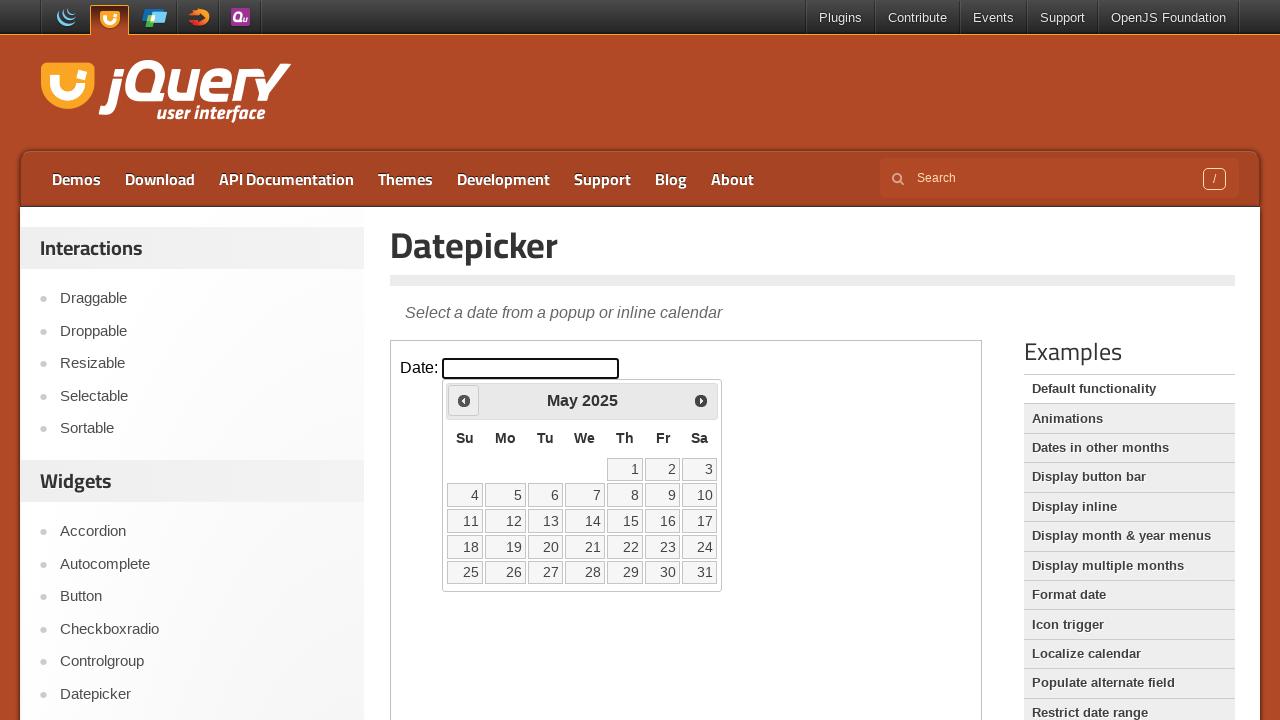

Clicked previous month button to navigate backwards at (464, 400) on iframe >> nth=0 >> internal:control=enter-frame >> span.ui-icon.ui-icon-circle-t
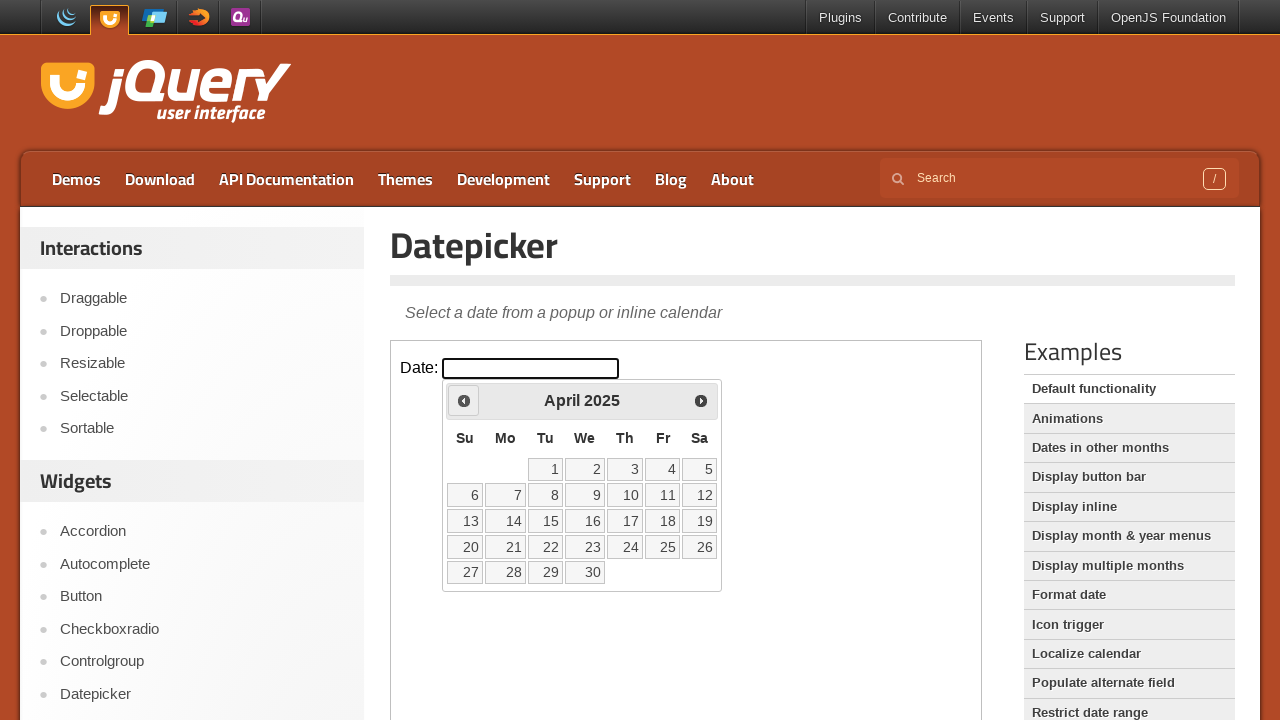

Checked current date picker month: April, year: 2025
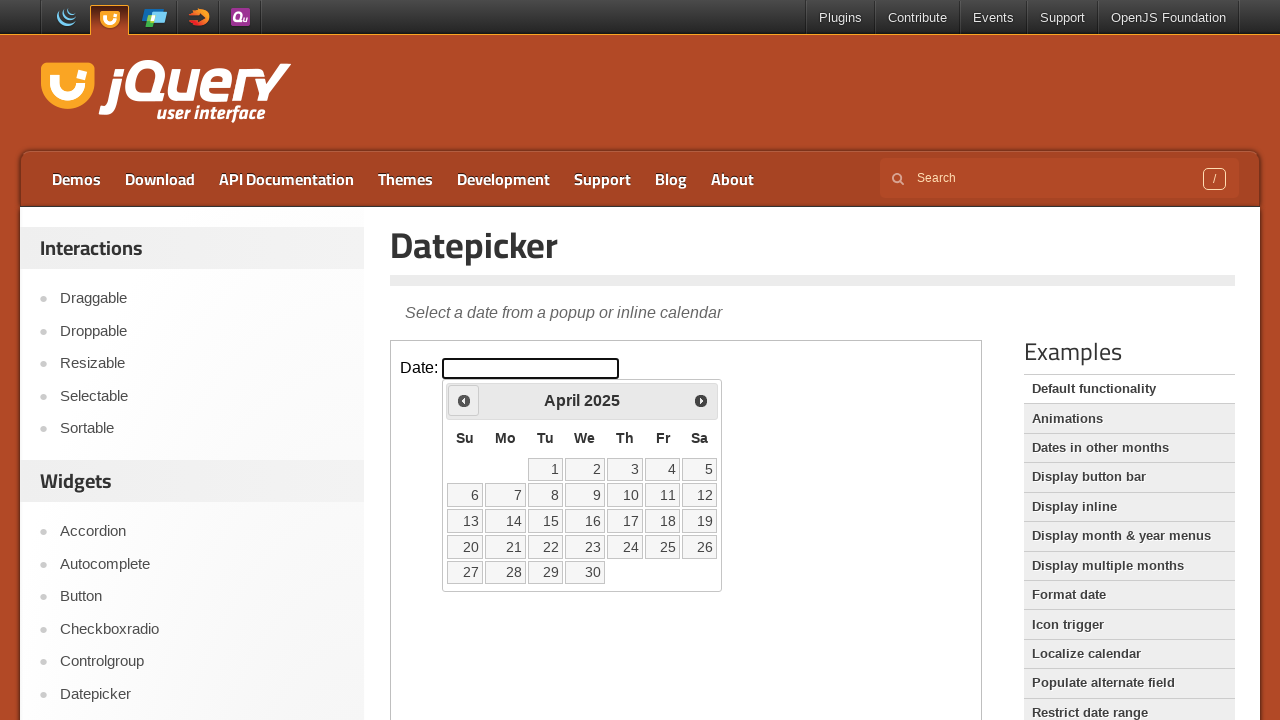

Clicked previous month button to navigate backwards at (464, 400) on iframe >> nth=0 >> internal:control=enter-frame >> span.ui-icon.ui-icon-circle-t
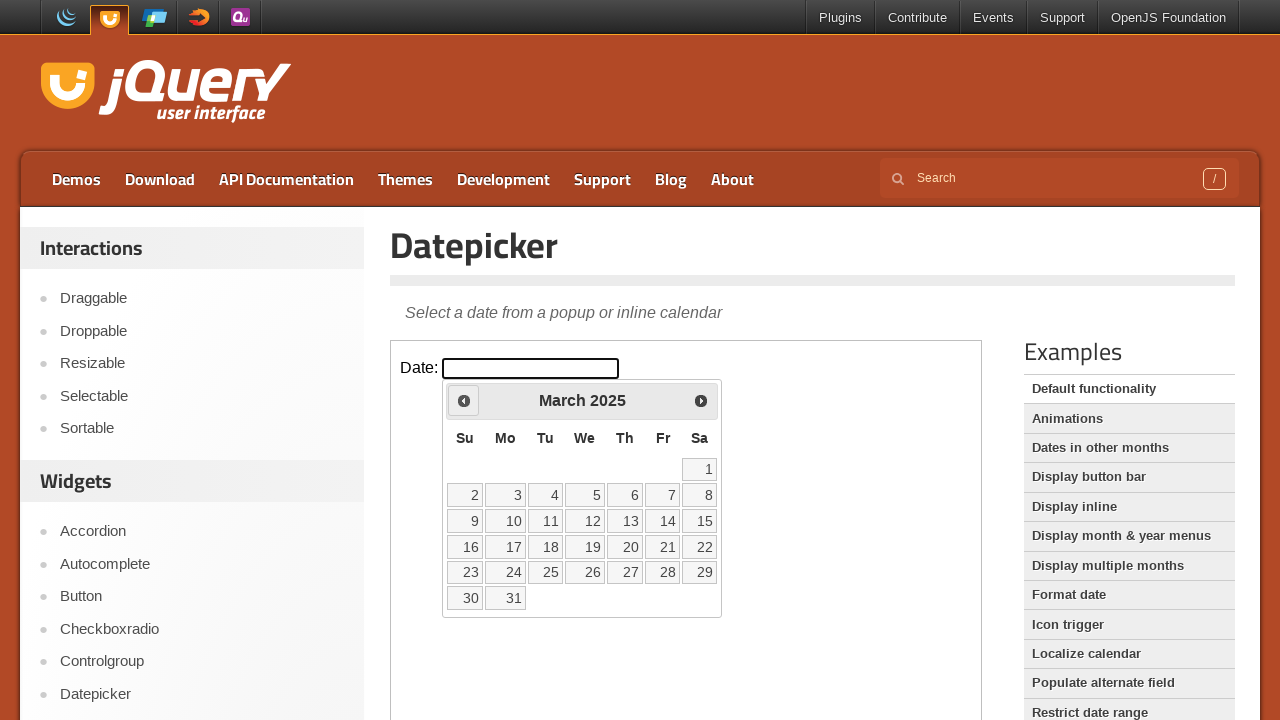

Checked current date picker month: March, year: 2025
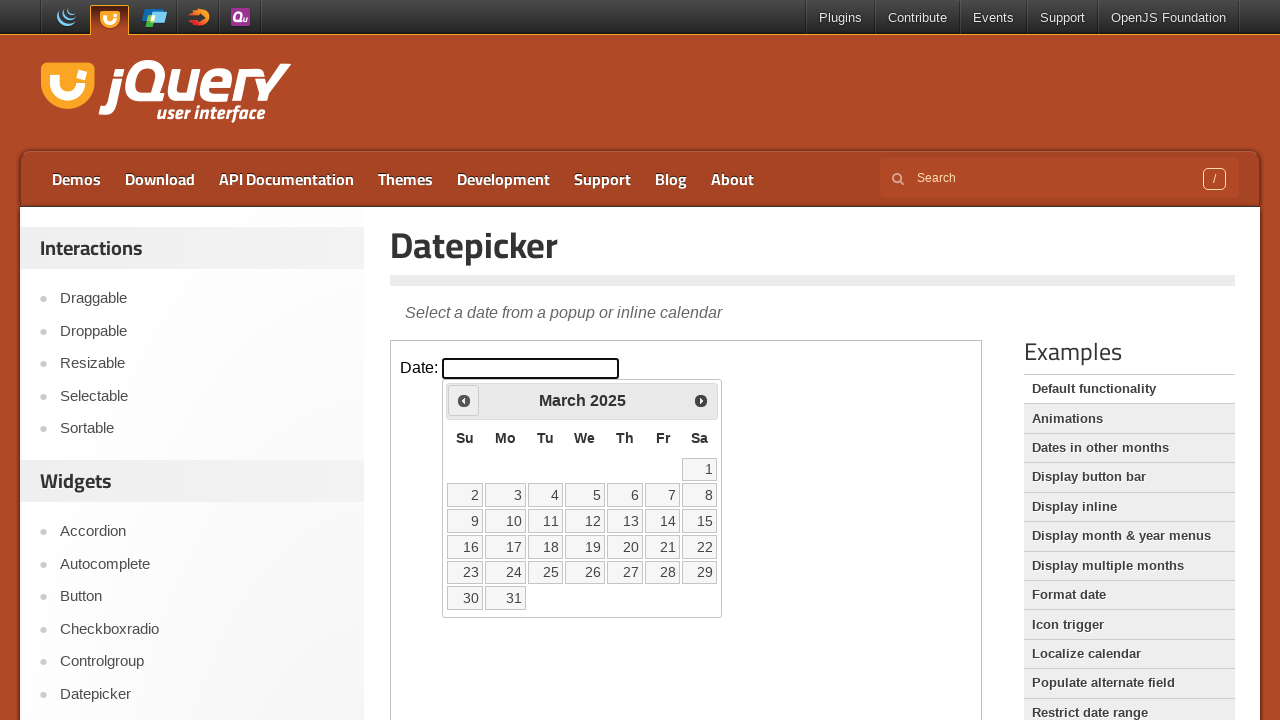

Clicked previous month button to navigate backwards at (464, 400) on iframe >> nth=0 >> internal:control=enter-frame >> span.ui-icon.ui-icon-circle-t
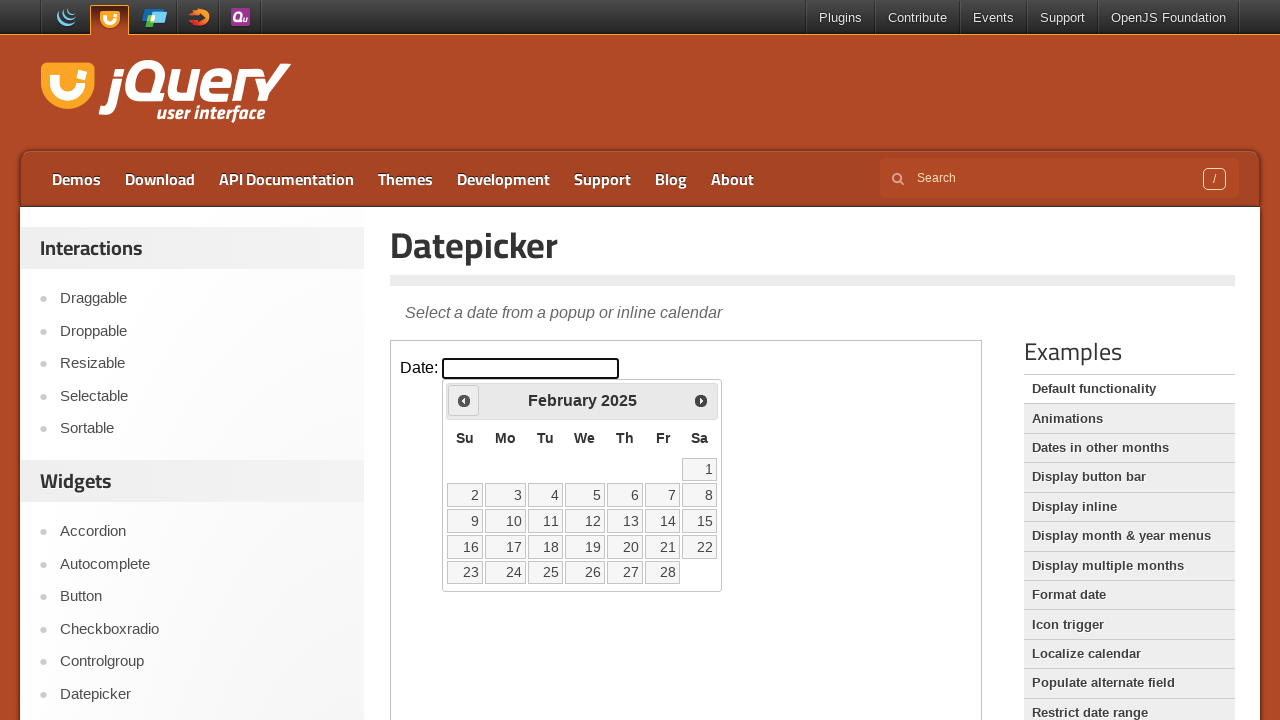

Checked current date picker month: February, year: 2025
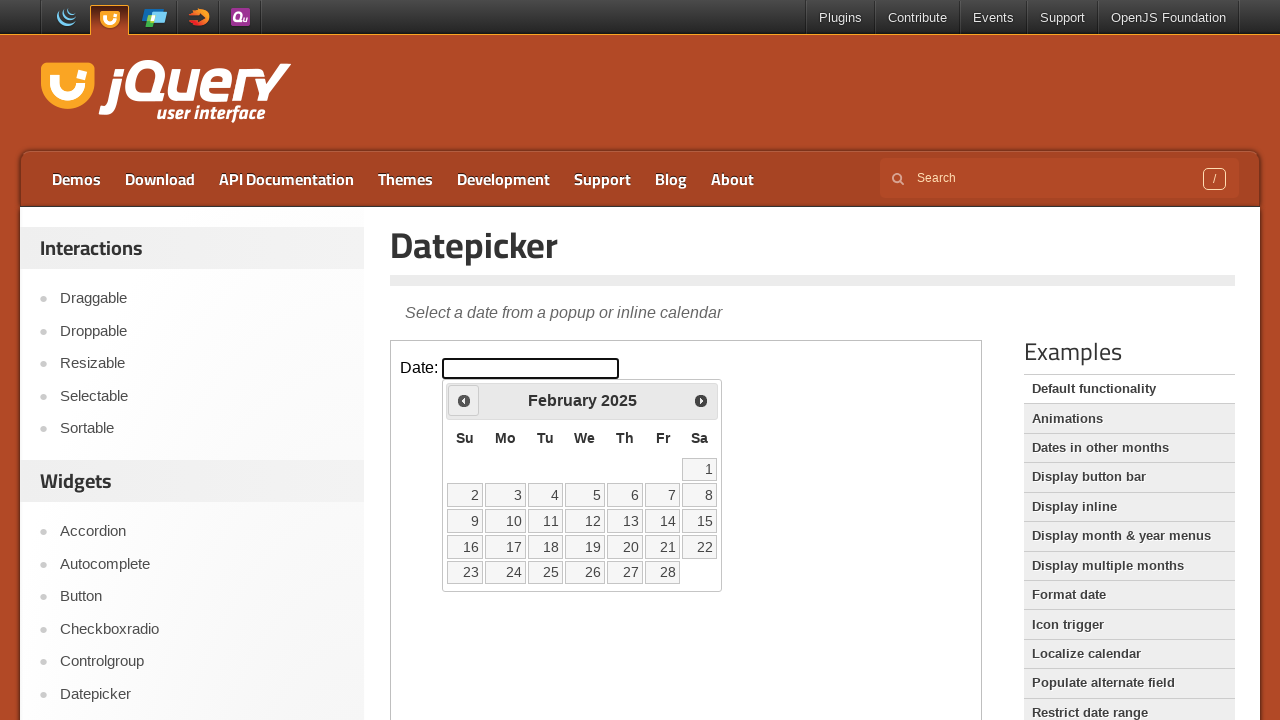

Clicked previous month button to navigate backwards at (464, 400) on iframe >> nth=0 >> internal:control=enter-frame >> span.ui-icon.ui-icon-circle-t
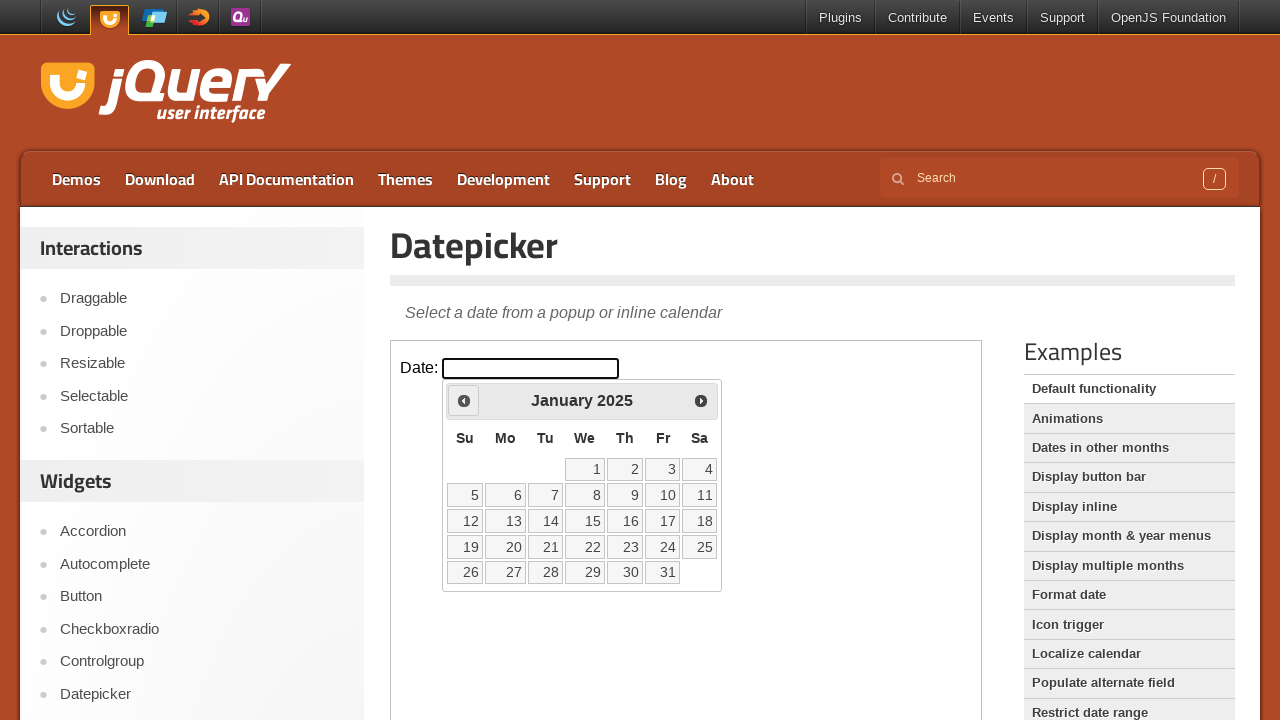

Checked current date picker month: January, year: 2025
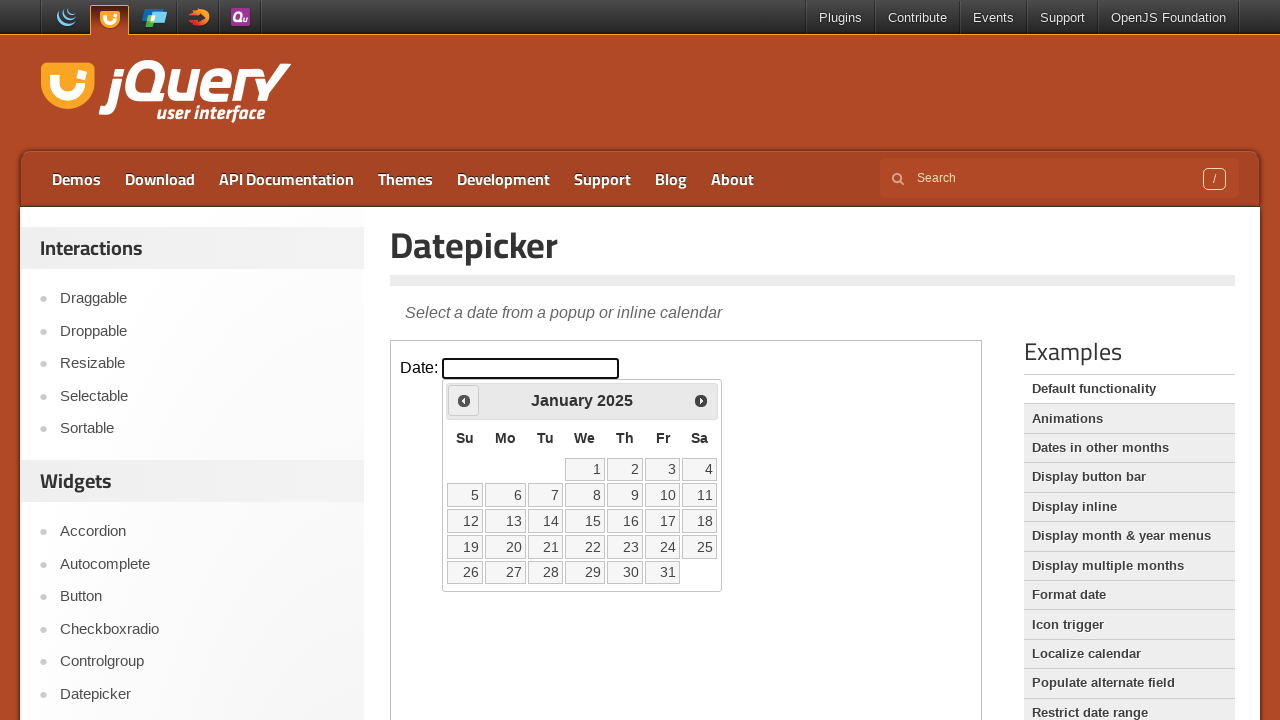

Clicked previous month button to navigate backwards at (464, 400) on iframe >> nth=0 >> internal:control=enter-frame >> span.ui-icon.ui-icon-circle-t
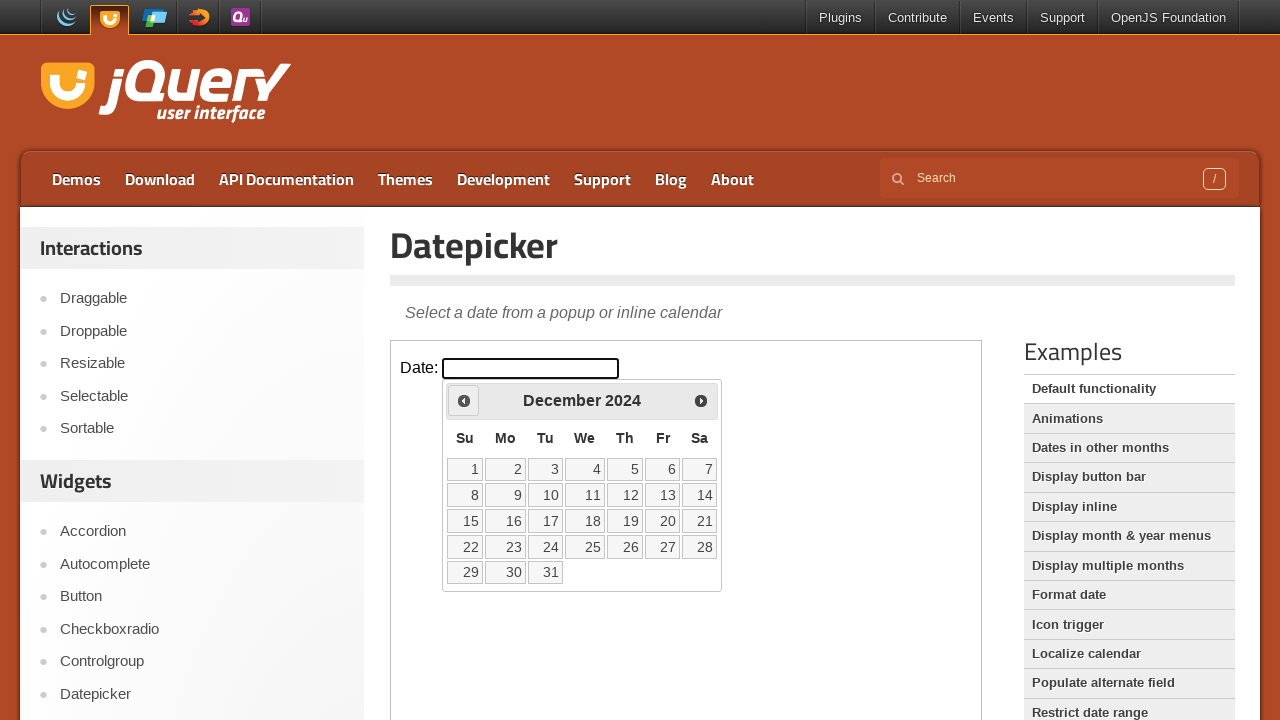

Checked current date picker month: December, year: 2024
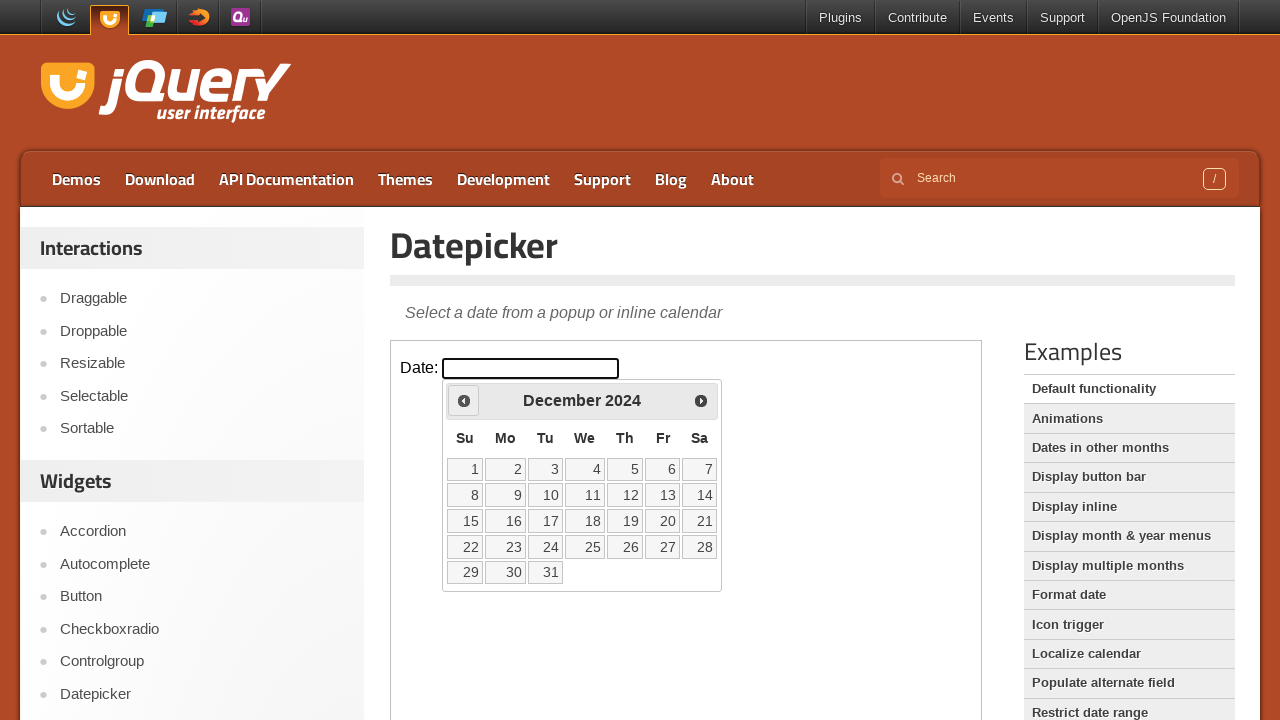

Clicked previous month button to navigate backwards at (464, 400) on iframe >> nth=0 >> internal:control=enter-frame >> span.ui-icon.ui-icon-circle-t
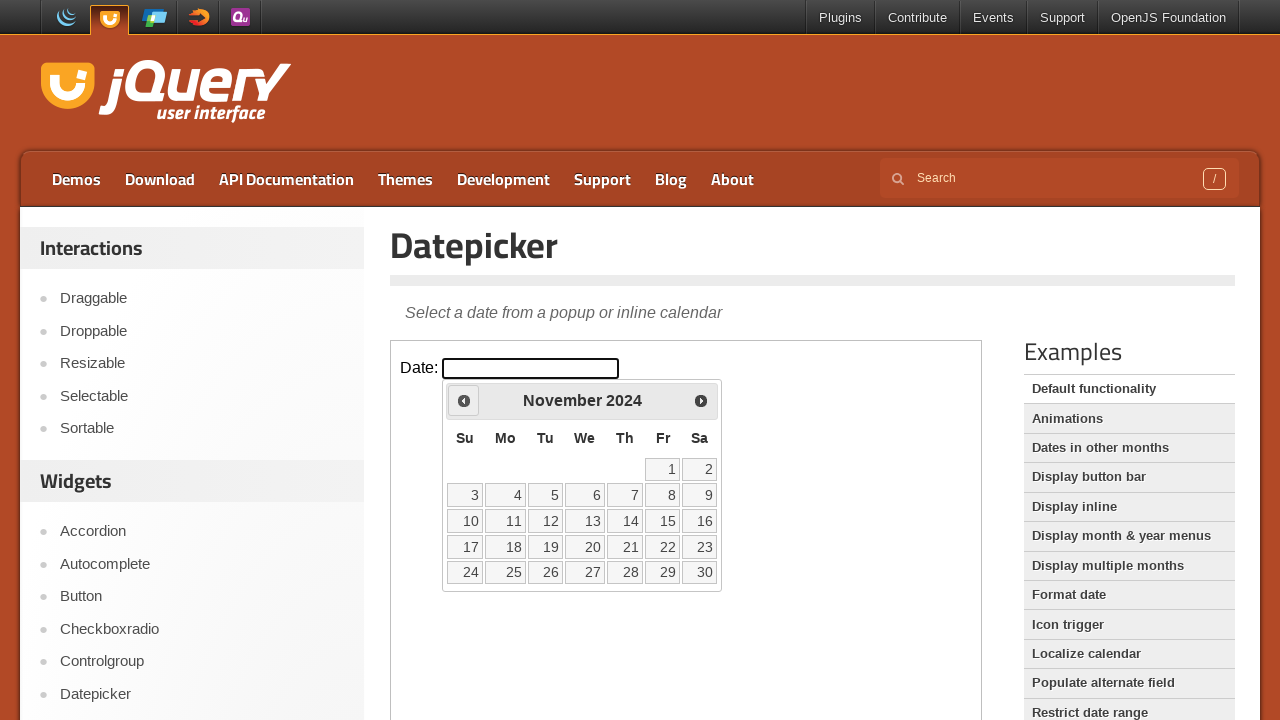

Checked current date picker month: November, year: 2024
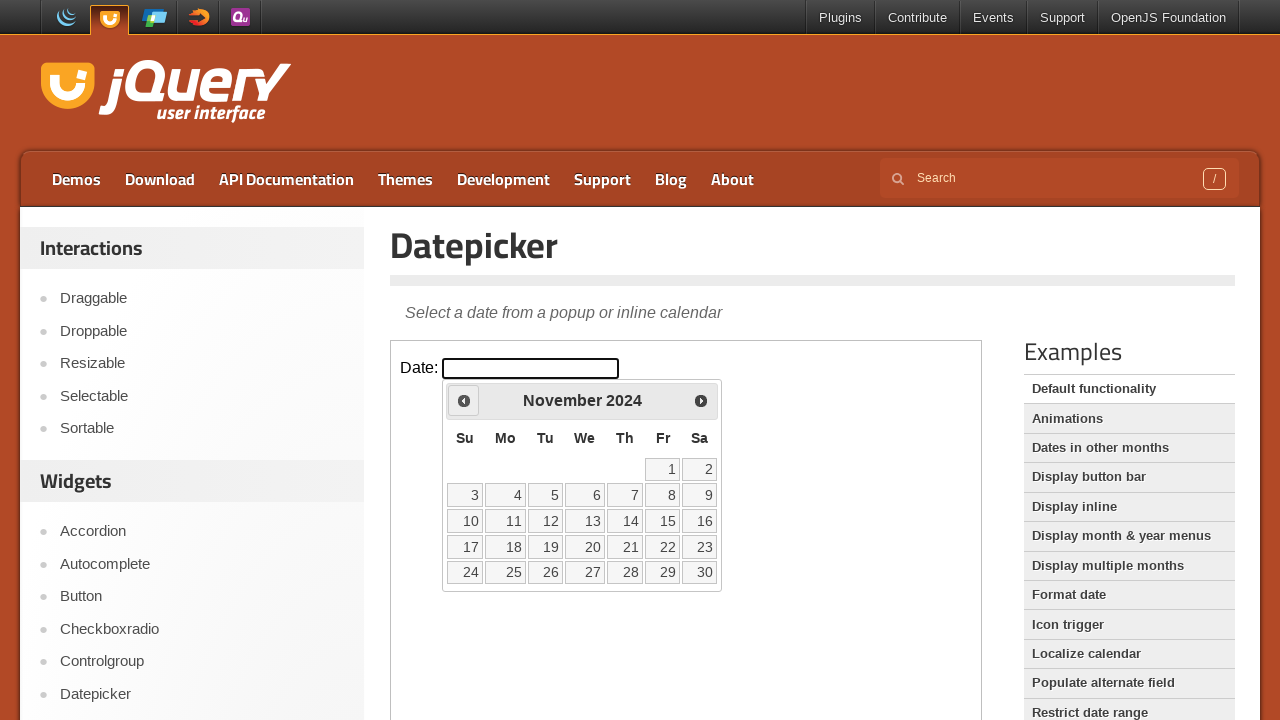

Clicked previous month button to navigate backwards at (464, 400) on iframe >> nth=0 >> internal:control=enter-frame >> span.ui-icon.ui-icon-circle-t
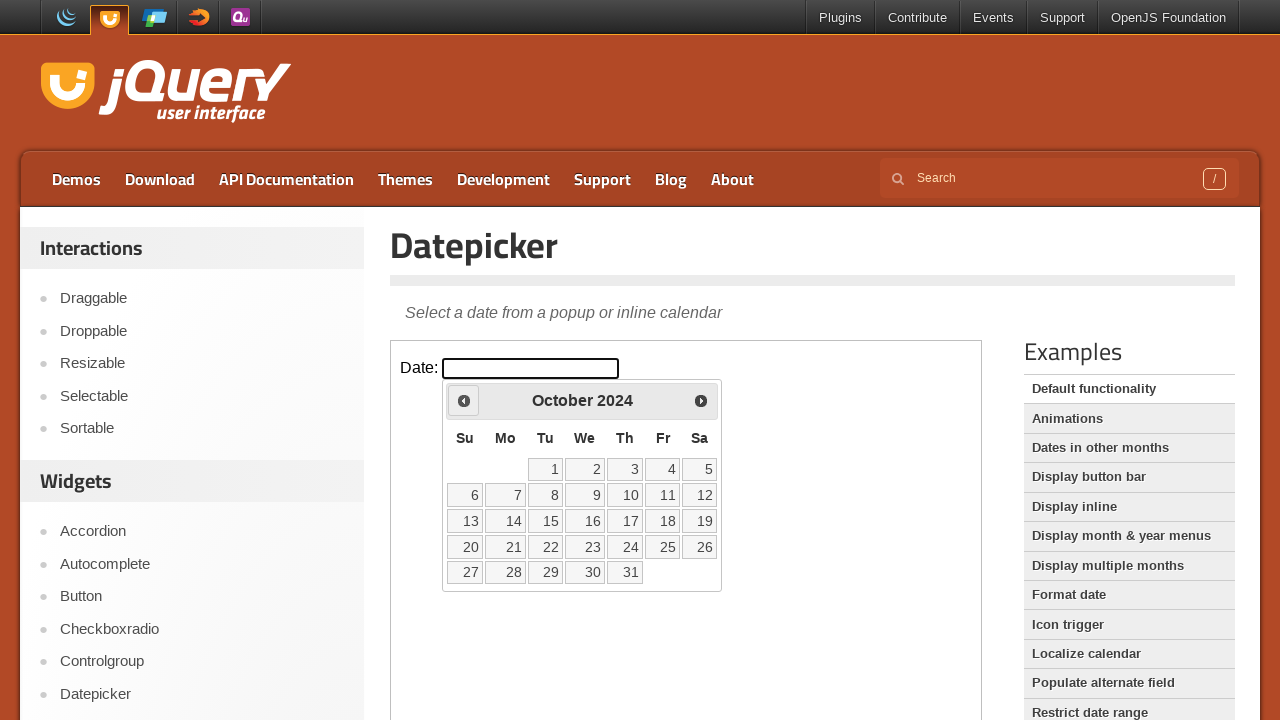

Checked current date picker month: October, year: 2024
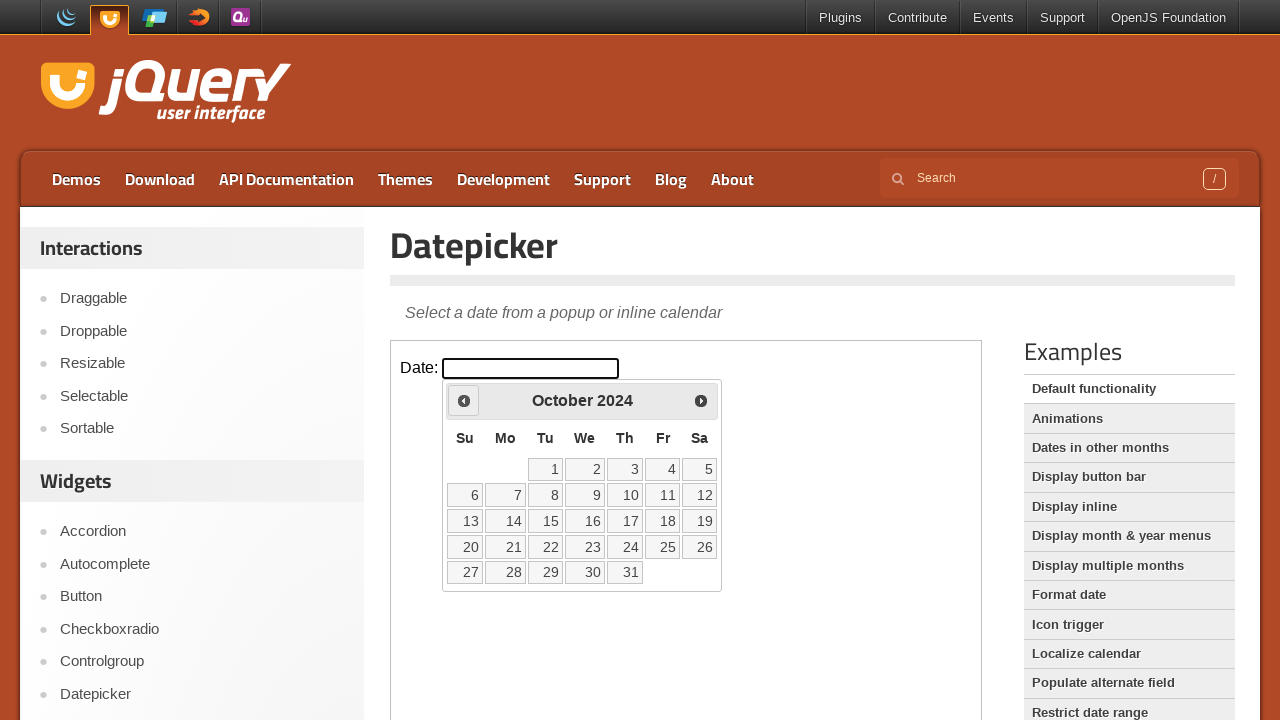

Clicked previous month button to navigate backwards at (464, 400) on iframe >> nth=0 >> internal:control=enter-frame >> span.ui-icon.ui-icon-circle-t
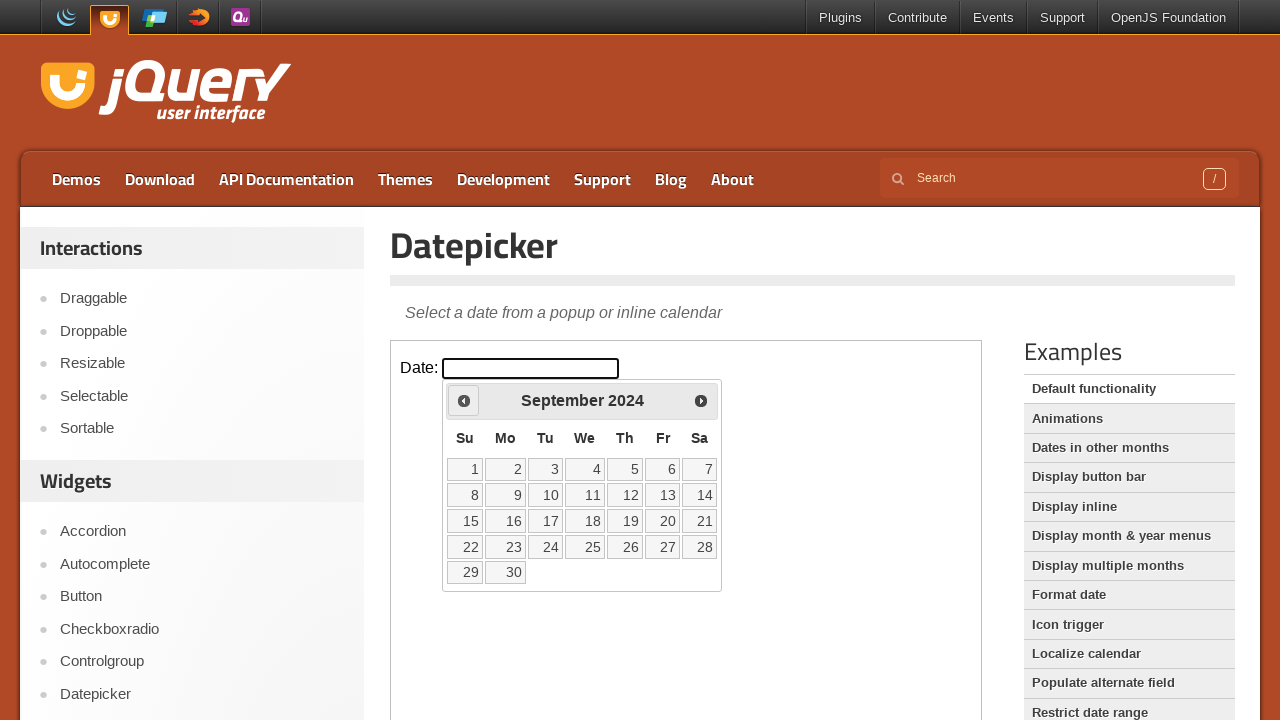

Checked current date picker month: September, year: 2024
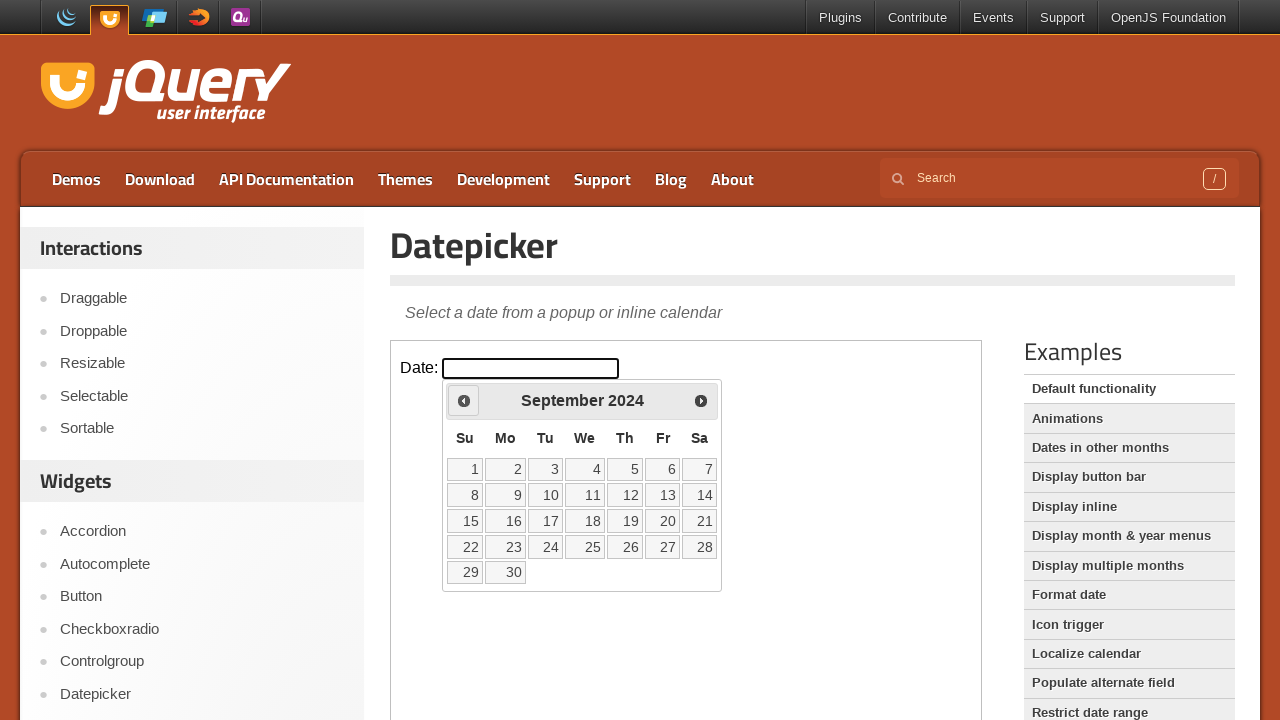

Clicked previous month button to navigate backwards at (464, 400) on iframe >> nth=0 >> internal:control=enter-frame >> span.ui-icon.ui-icon-circle-t
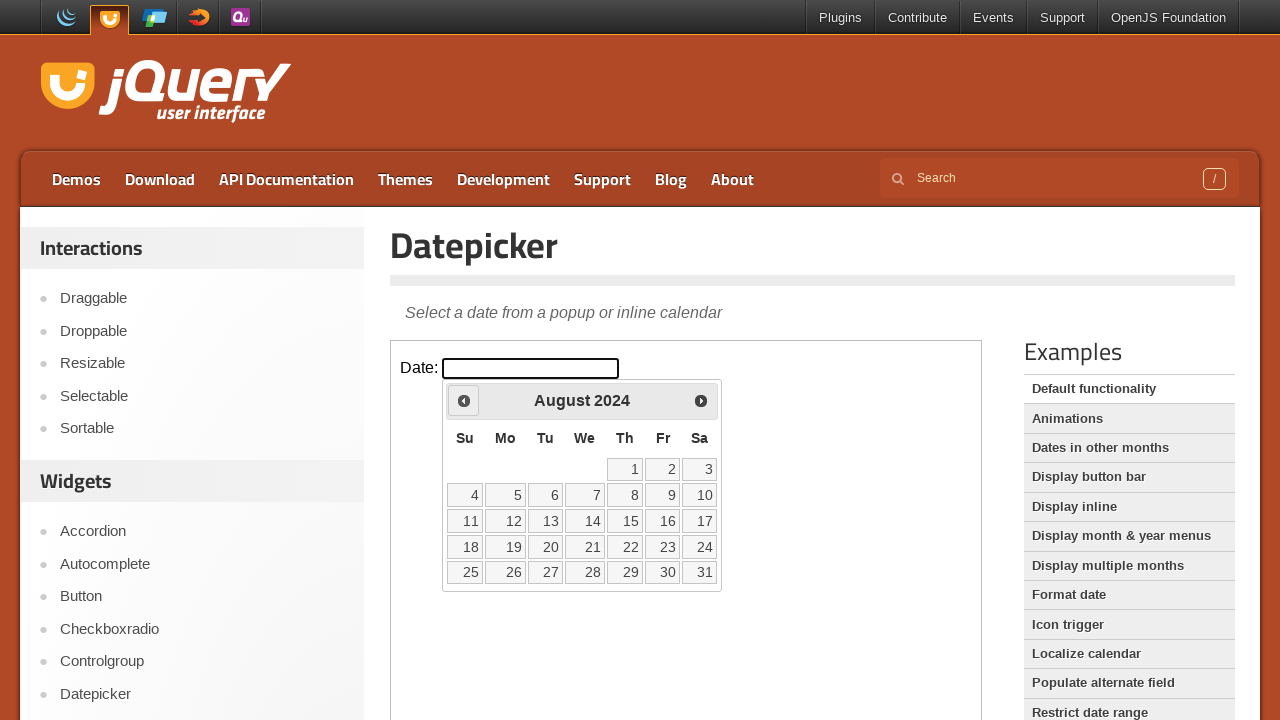

Checked current date picker month: August, year: 2024
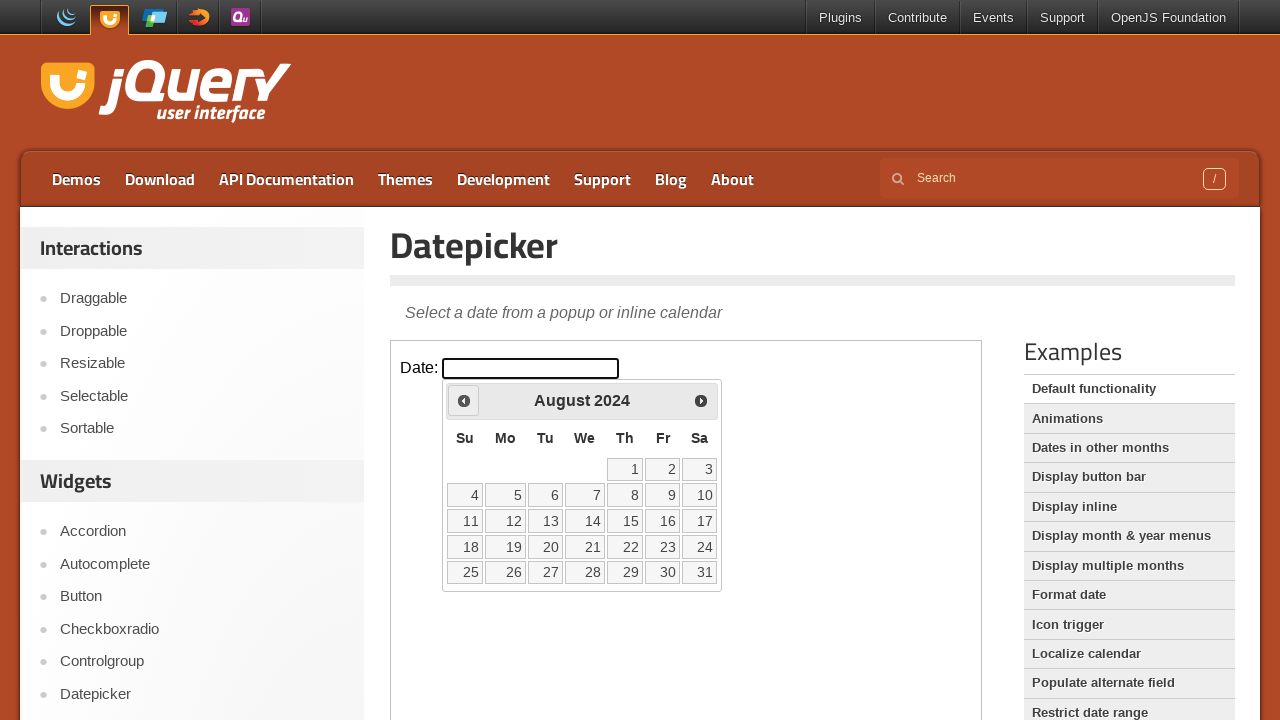

Clicked previous month button to navigate backwards at (464, 400) on iframe >> nth=0 >> internal:control=enter-frame >> span.ui-icon.ui-icon-circle-t
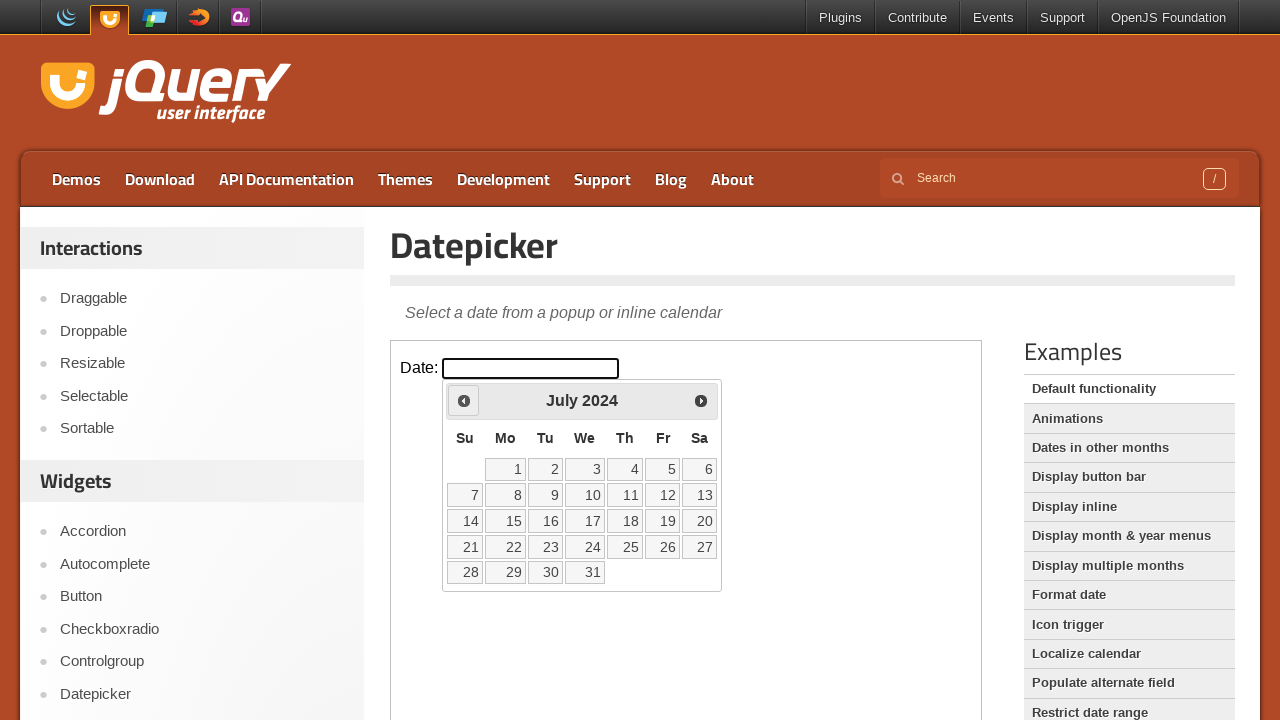

Checked current date picker month: July, year: 2024
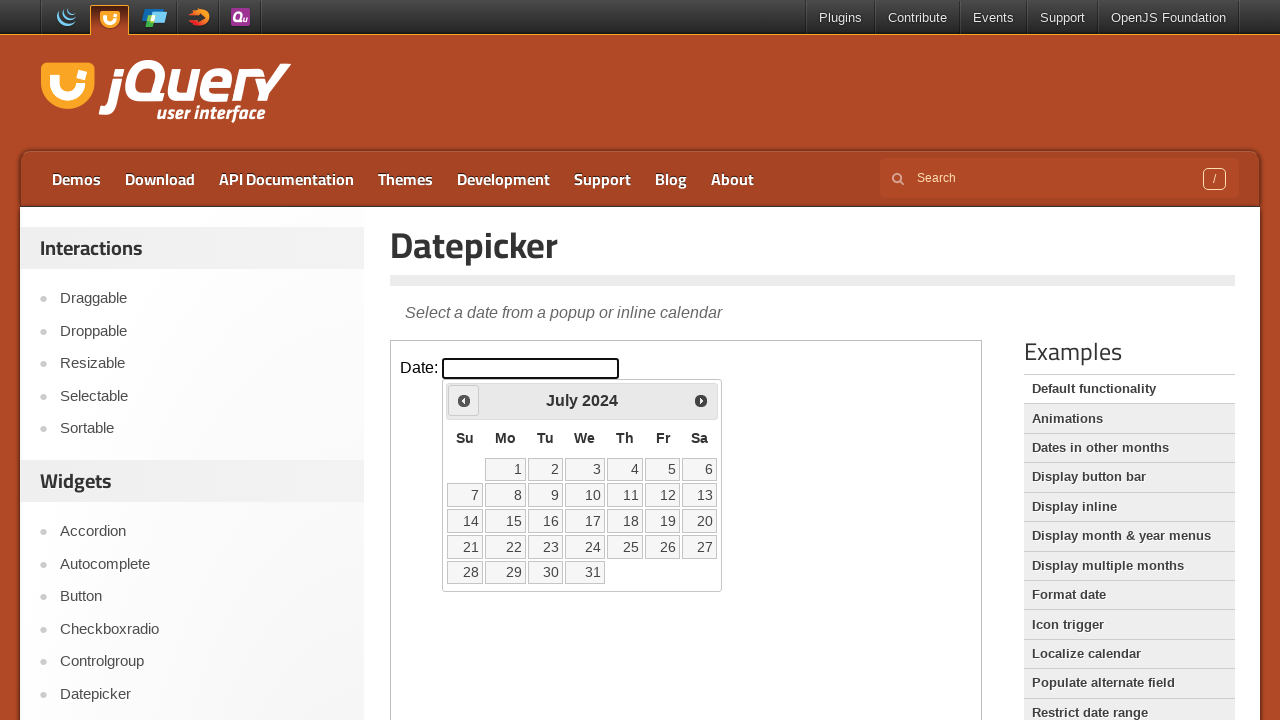

Clicked previous month button to navigate backwards at (464, 400) on iframe >> nth=0 >> internal:control=enter-frame >> span.ui-icon.ui-icon-circle-t
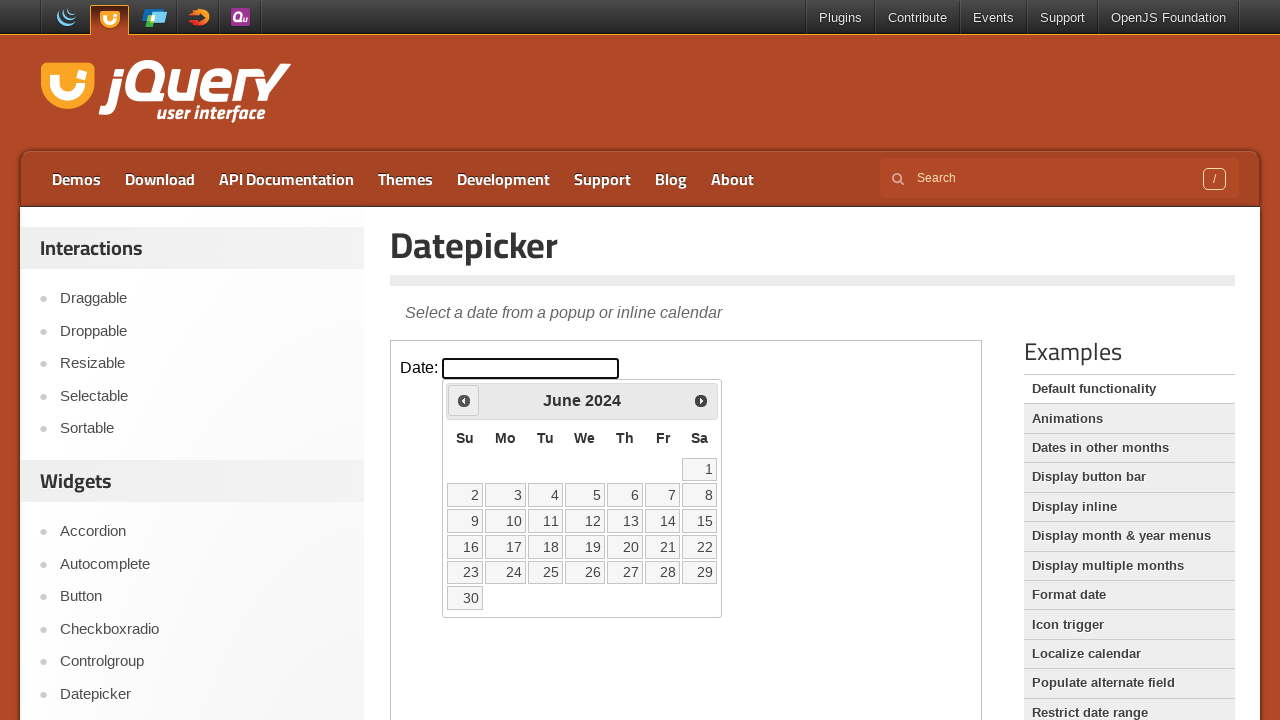

Checked current date picker month: June, year: 2024
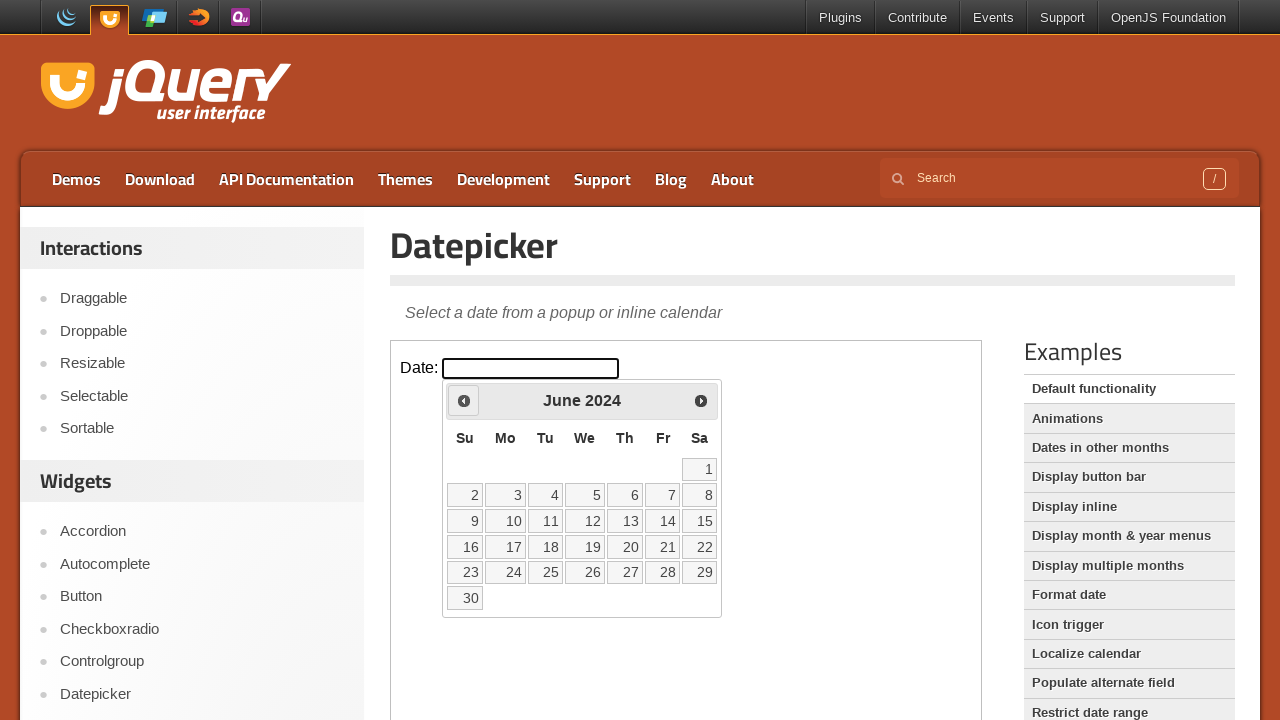

Clicked previous month button to navigate backwards at (464, 400) on iframe >> nth=0 >> internal:control=enter-frame >> span.ui-icon.ui-icon-circle-t
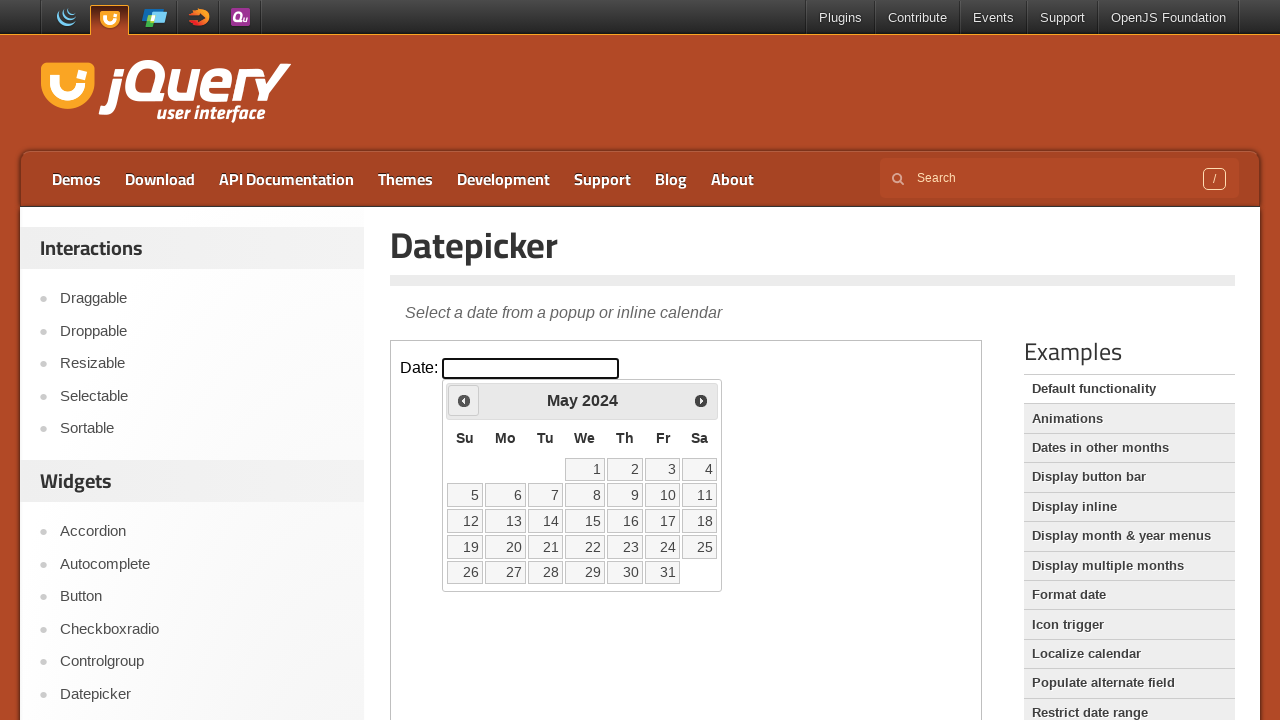

Checked current date picker month: May, year: 2024
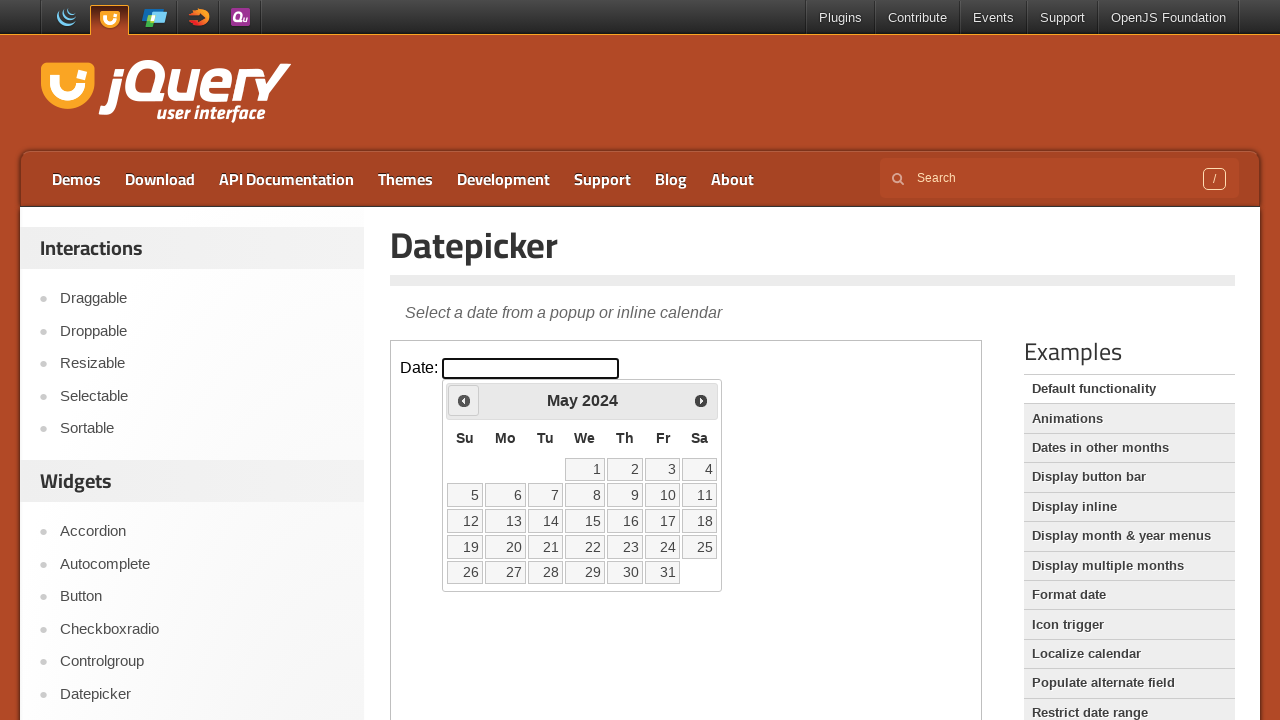

Clicked previous month button to navigate backwards at (464, 400) on iframe >> nth=0 >> internal:control=enter-frame >> span.ui-icon.ui-icon-circle-t
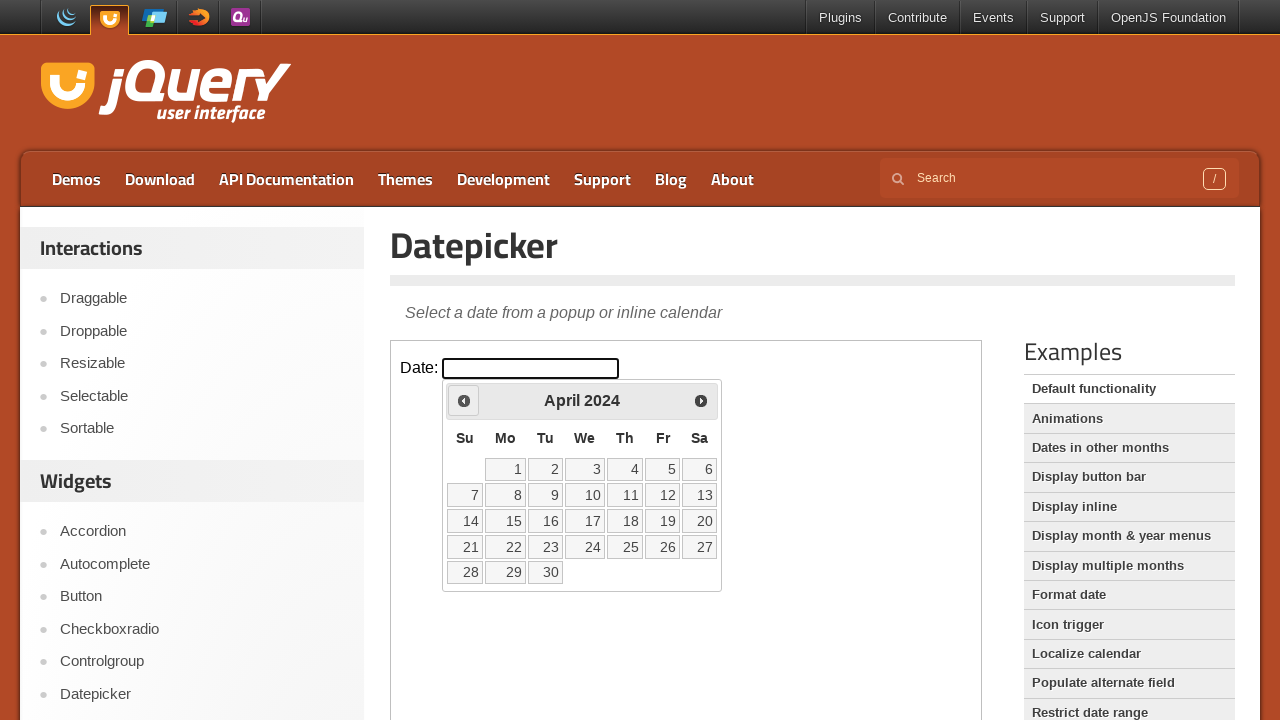

Checked current date picker month: April, year: 2024
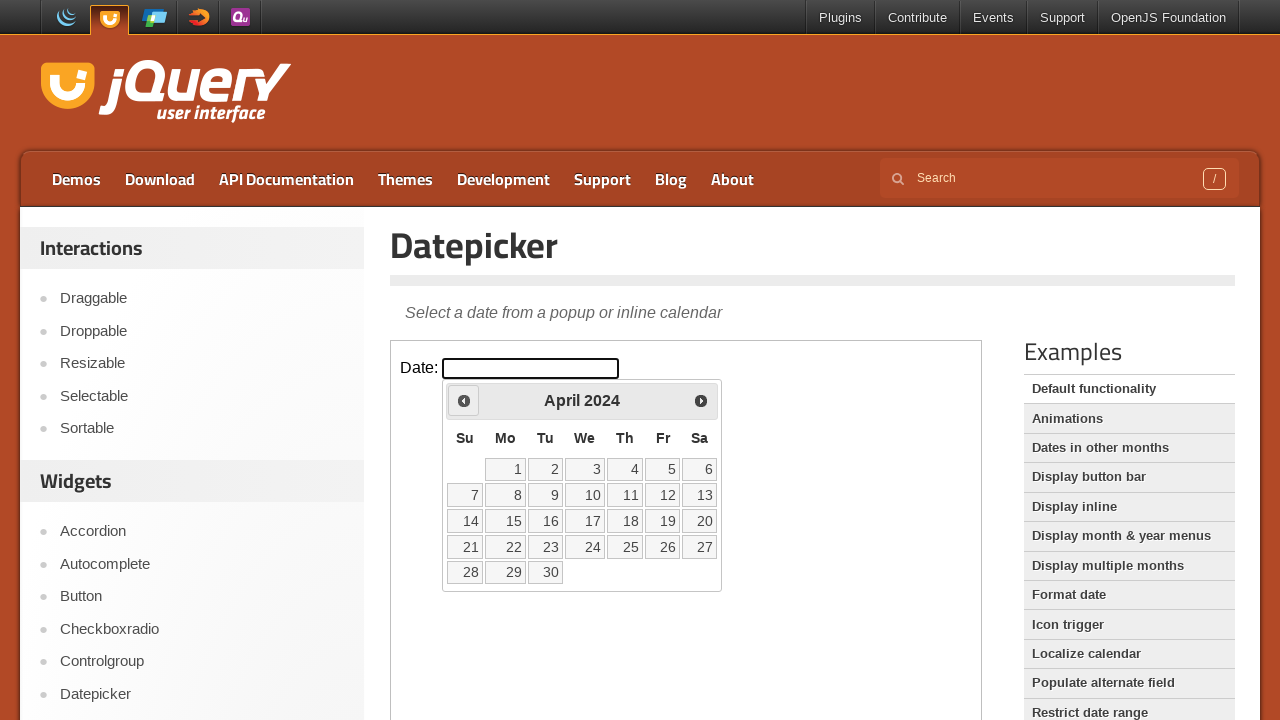

Clicked previous month button to navigate backwards at (464, 400) on iframe >> nth=0 >> internal:control=enter-frame >> span.ui-icon.ui-icon-circle-t
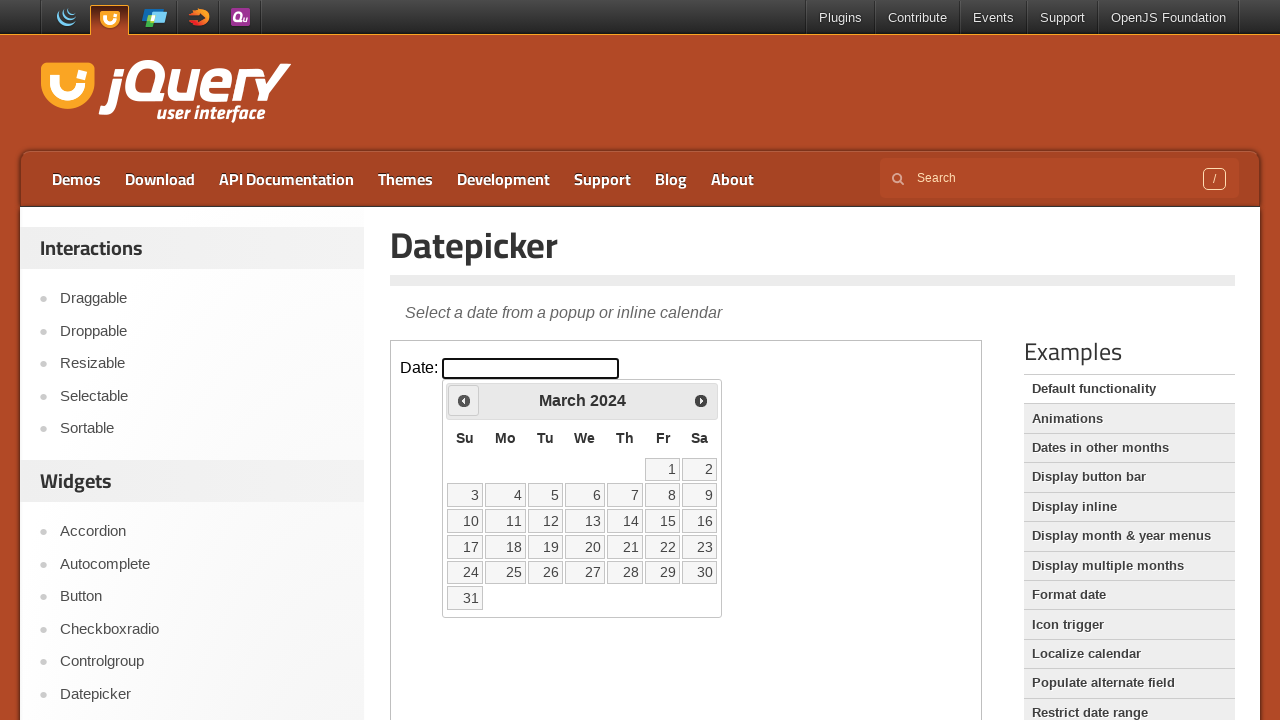

Checked current date picker month: March, year: 2024
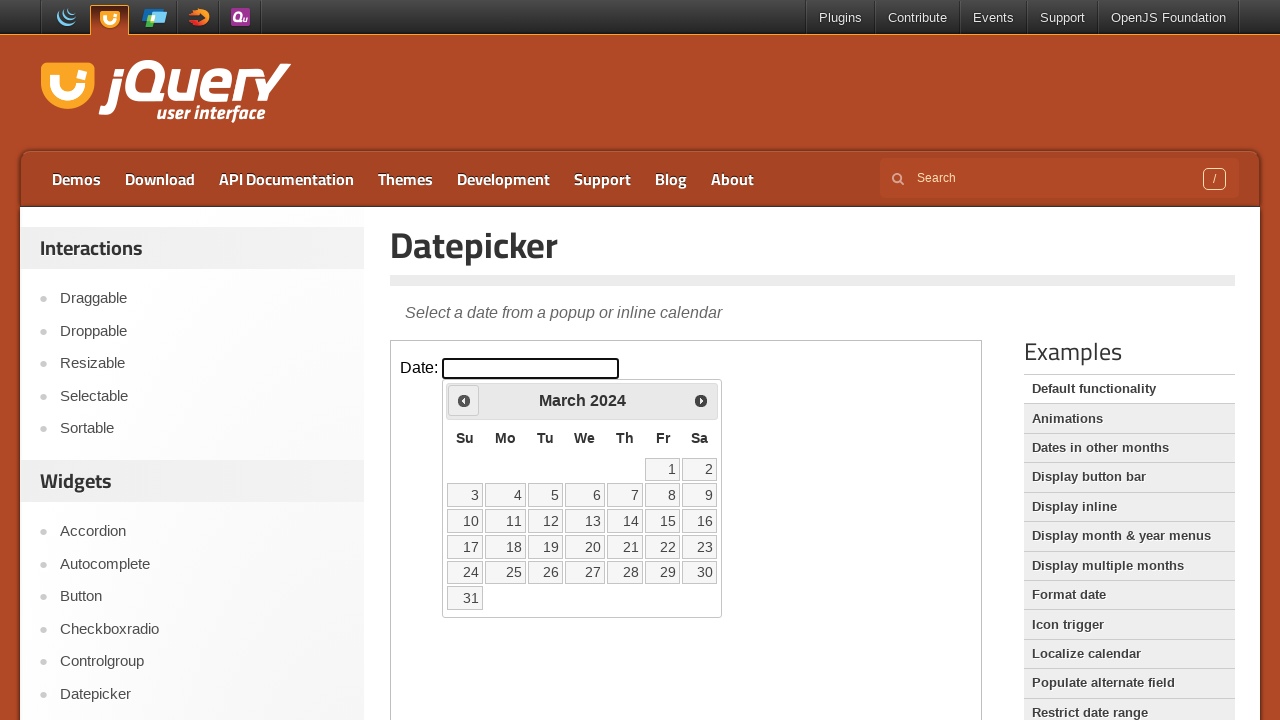

Clicked previous month button to navigate backwards at (464, 400) on iframe >> nth=0 >> internal:control=enter-frame >> span.ui-icon.ui-icon-circle-t
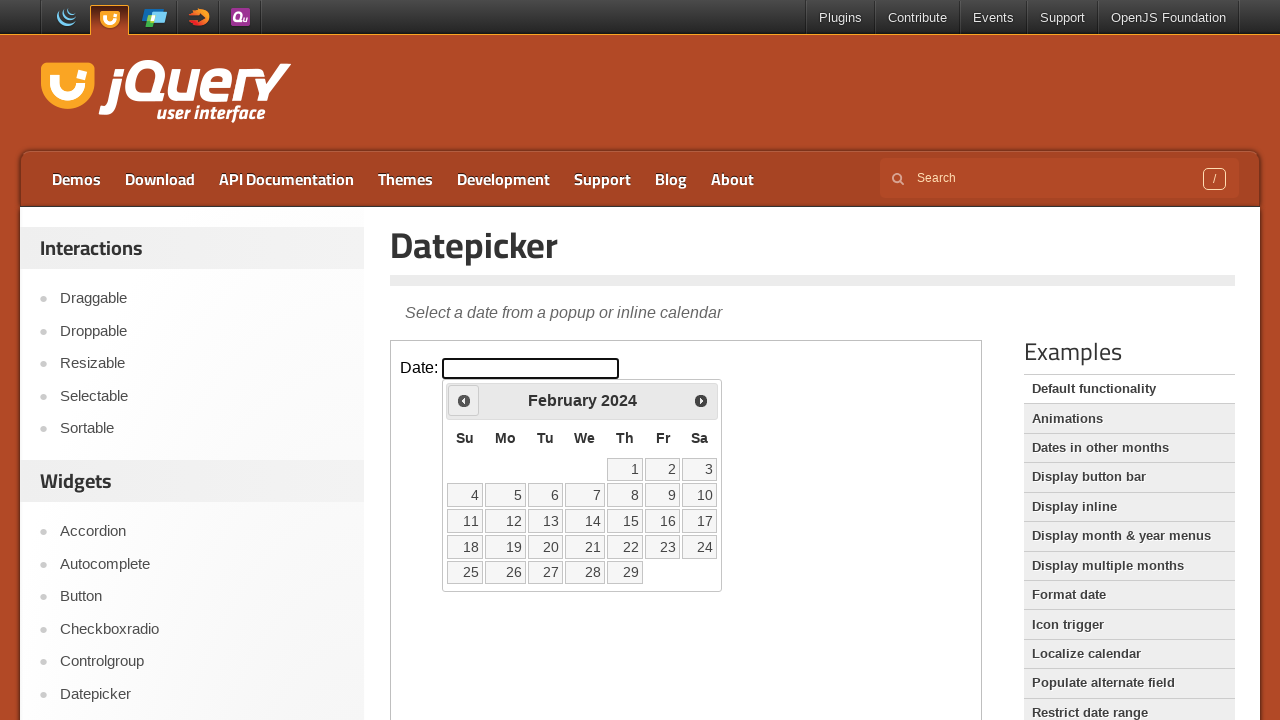

Checked current date picker month: February, year: 2024
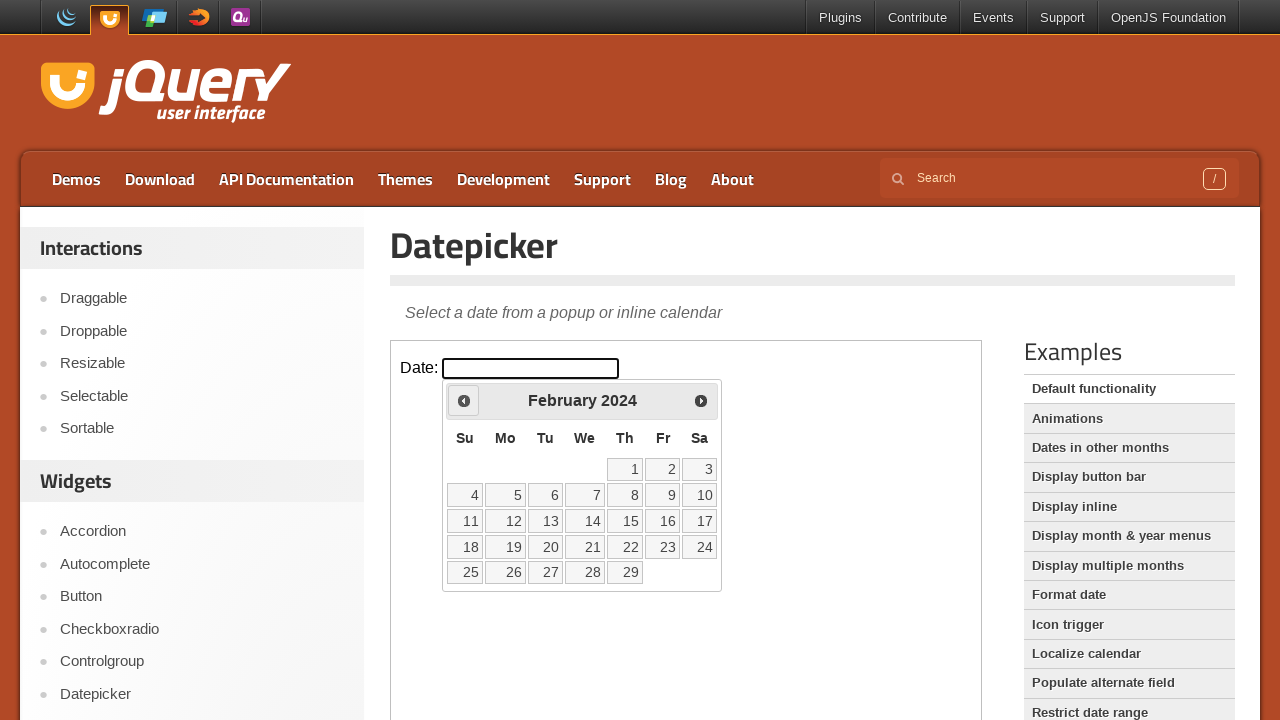

Clicked previous month button to navigate backwards at (464, 400) on iframe >> nth=0 >> internal:control=enter-frame >> span.ui-icon.ui-icon-circle-t
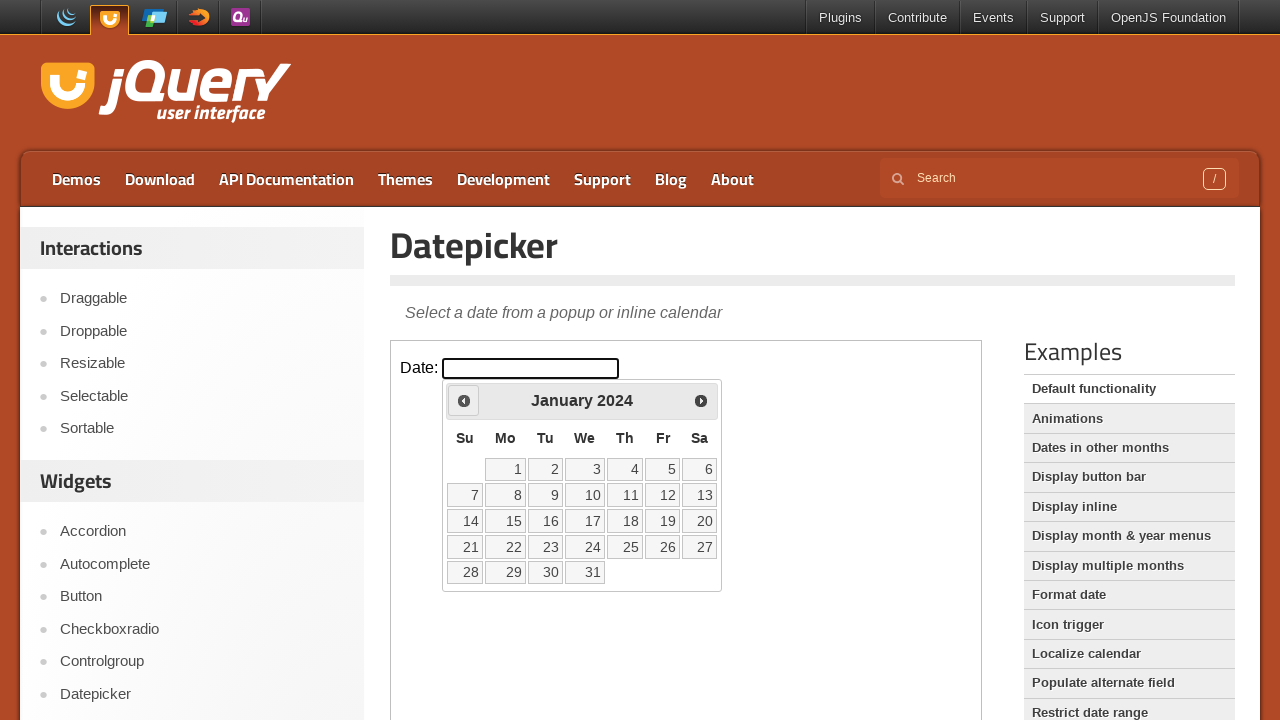

Checked current date picker month: January, year: 2024
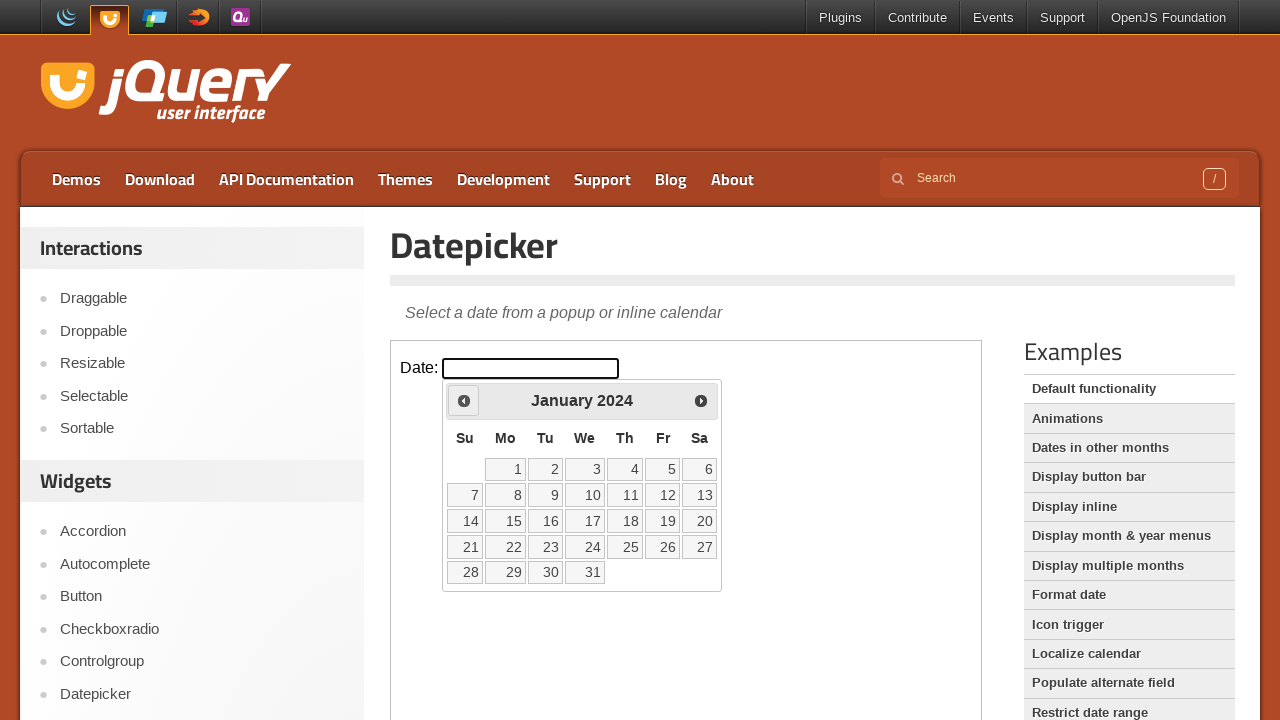

Clicked previous month button to navigate backwards at (464, 400) on iframe >> nth=0 >> internal:control=enter-frame >> span.ui-icon.ui-icon-circle-t
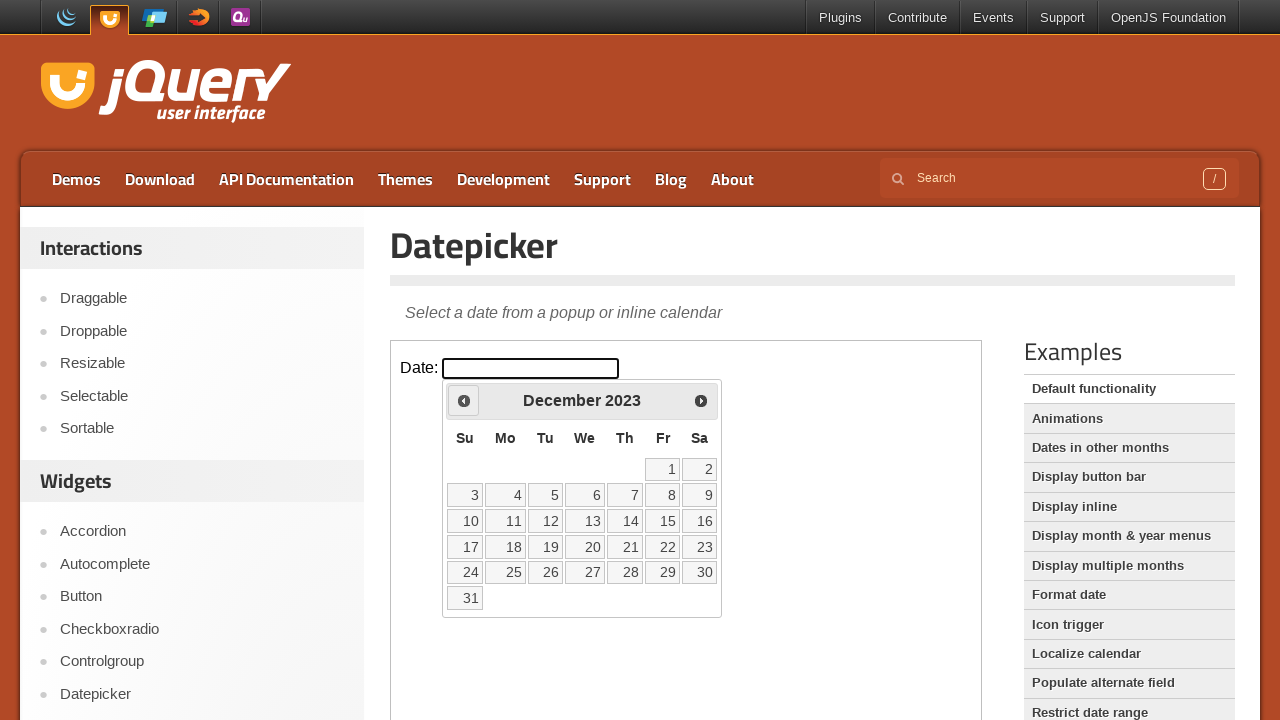

Checked current date picker month: December, year: 2023
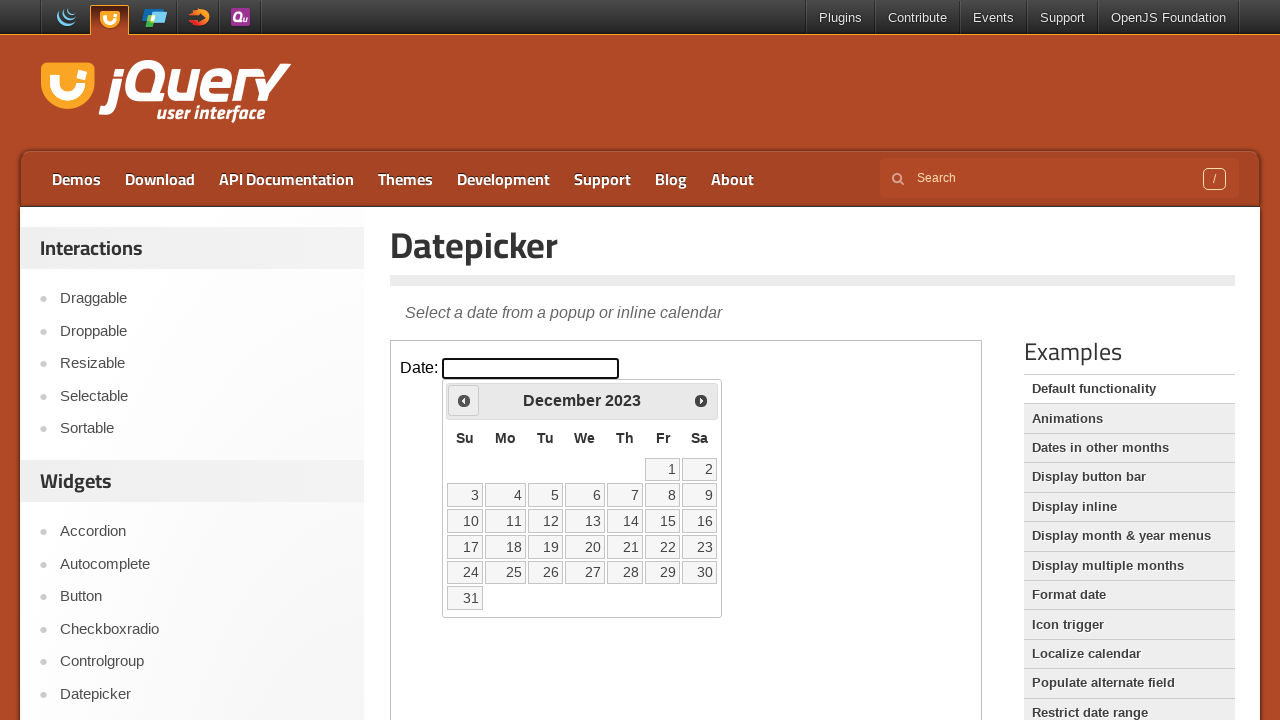

Clicked previous month button to navigate backwards at (464, 400) on iframe >> nth=0 >> internal:control=enter-frame >> span.ui-icon.ui-icon-circle-t
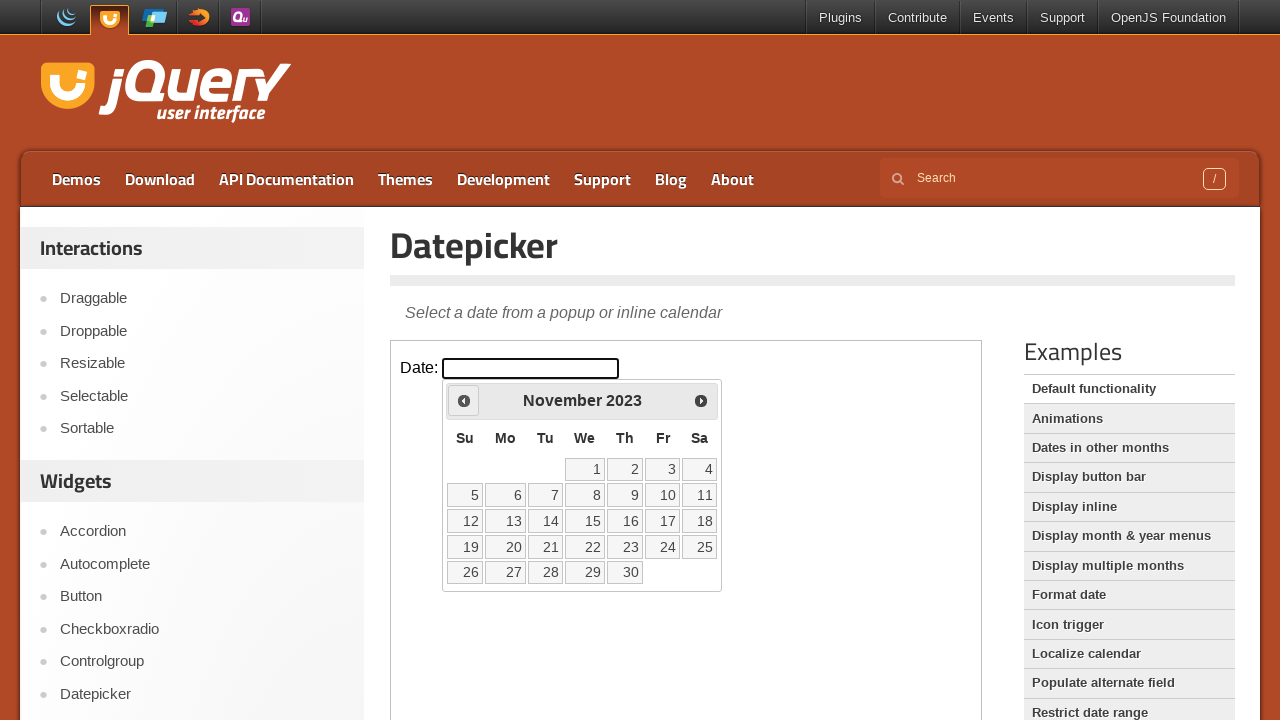

Checked current date picker month: November, year: 2023
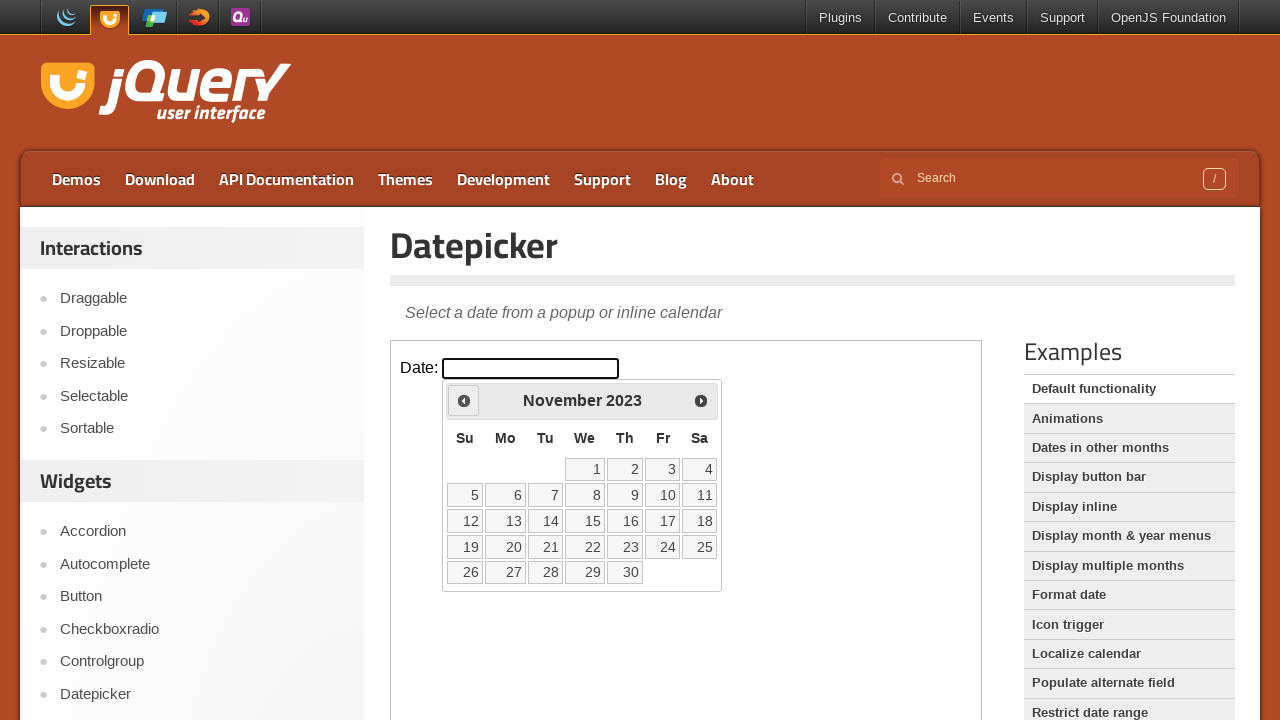

Clicked previous month button to navigate backwards at (464, 400) on iframe >> nth=0 >> internal:control=enter-frame >> span.ui-icon.ui-icon-circle-t
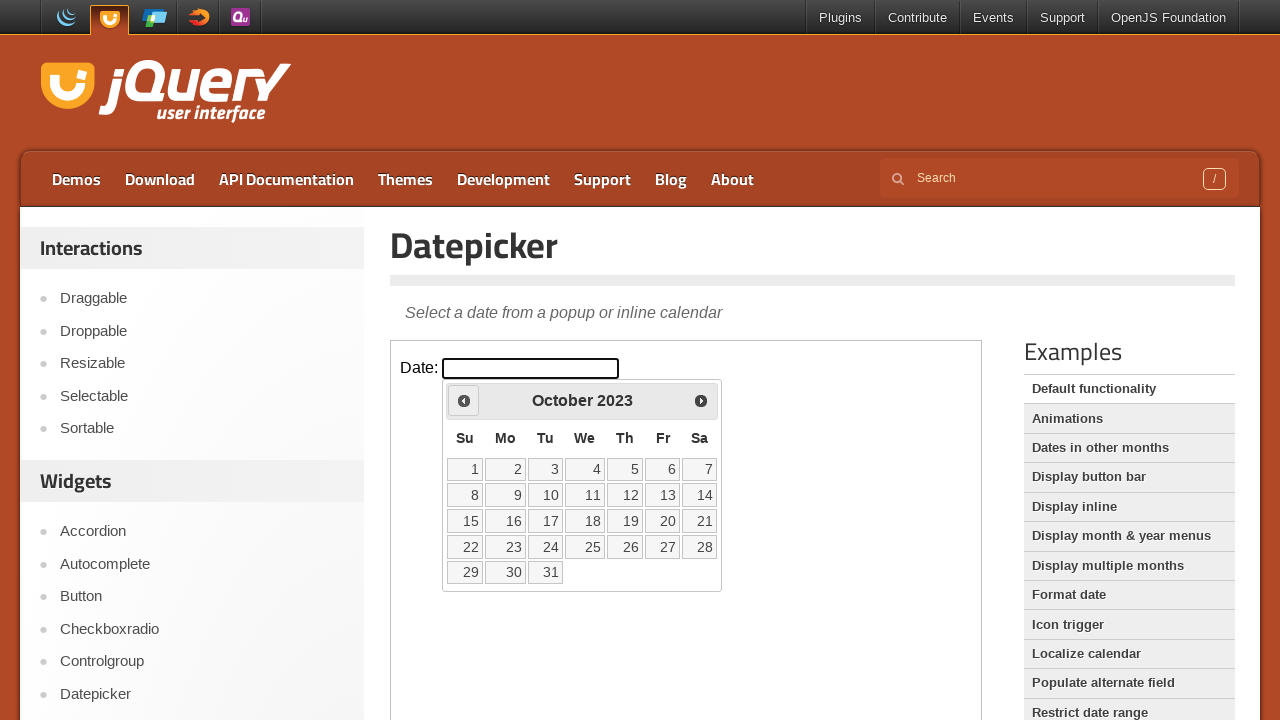

Checked current date picker month: October, year: 2023
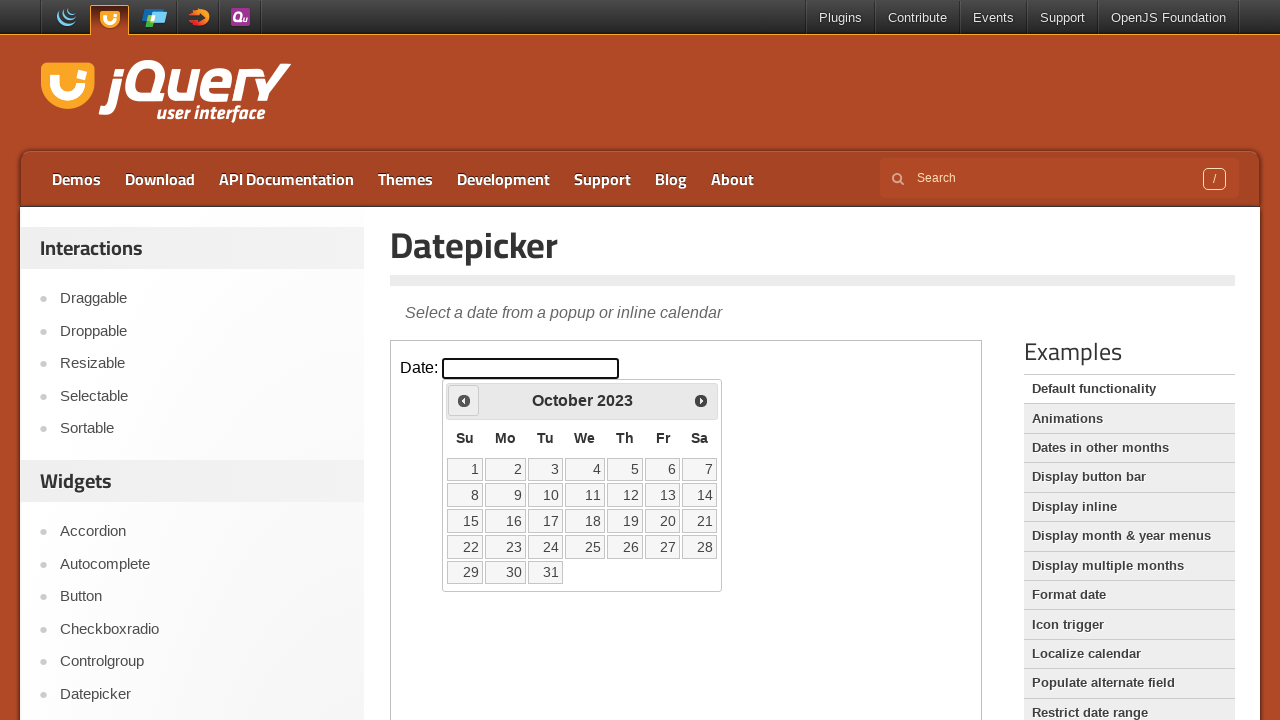

Clicked previous month button to navigate backwards at (464, 400) on iframe >> nth=0 >> internal:control=enter-frame >> span.ui-icon.ui-icon-circle-t
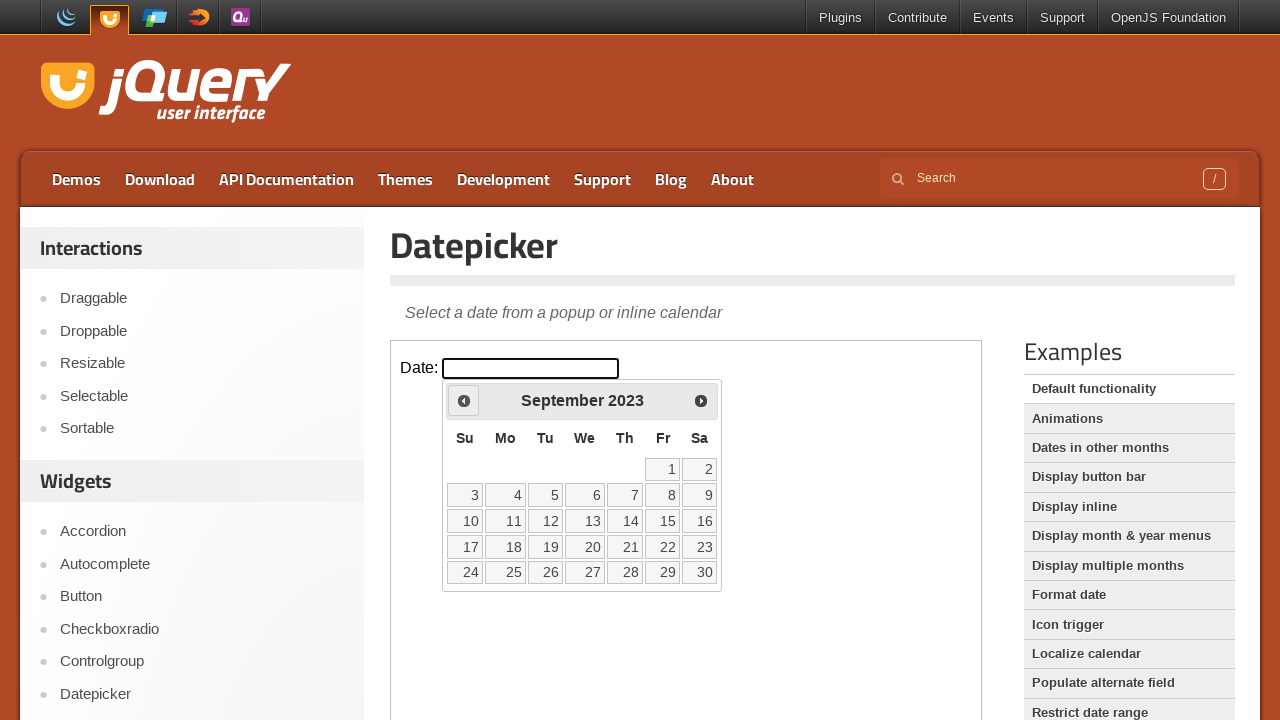

Checked current date picker month: September, year: 2023
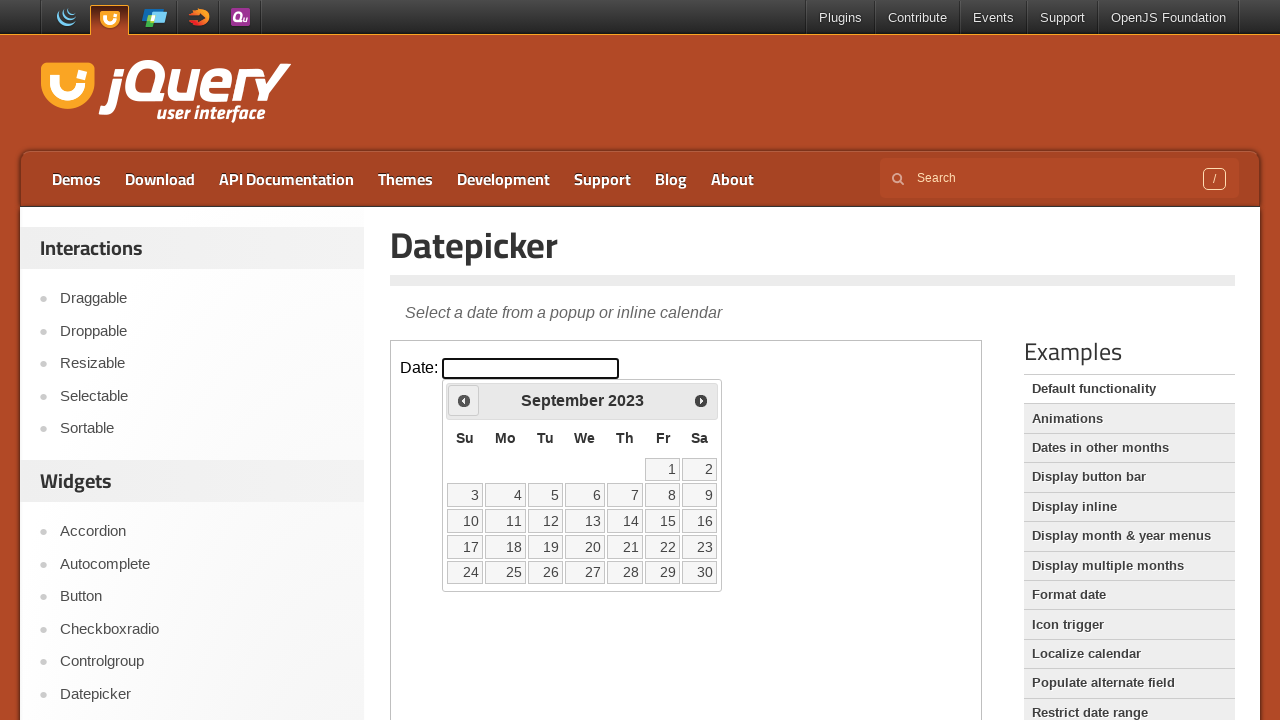

Clicked previous month button to navigate backwards at (464, 400) on iframe >> nth=0 >> internal:control=enter-frame >> span.ui-icon.ui-icon-circle-t
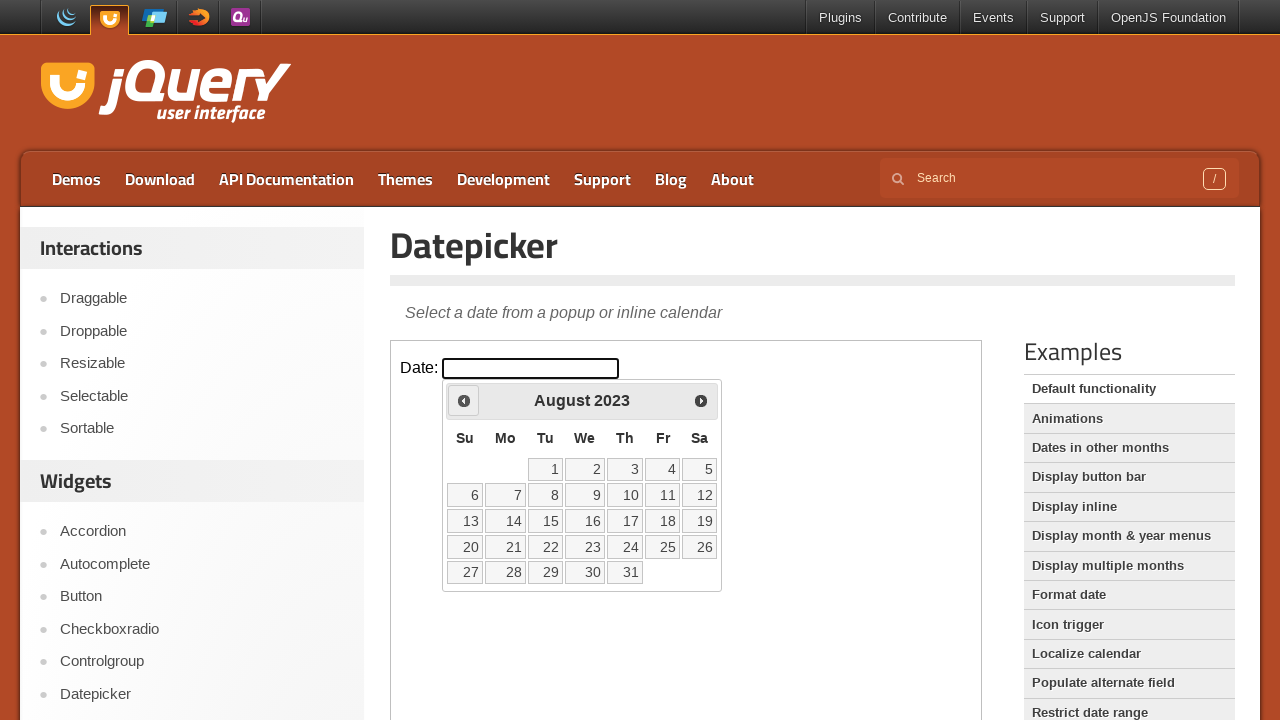

Checked current date picker month: August, year: 2023
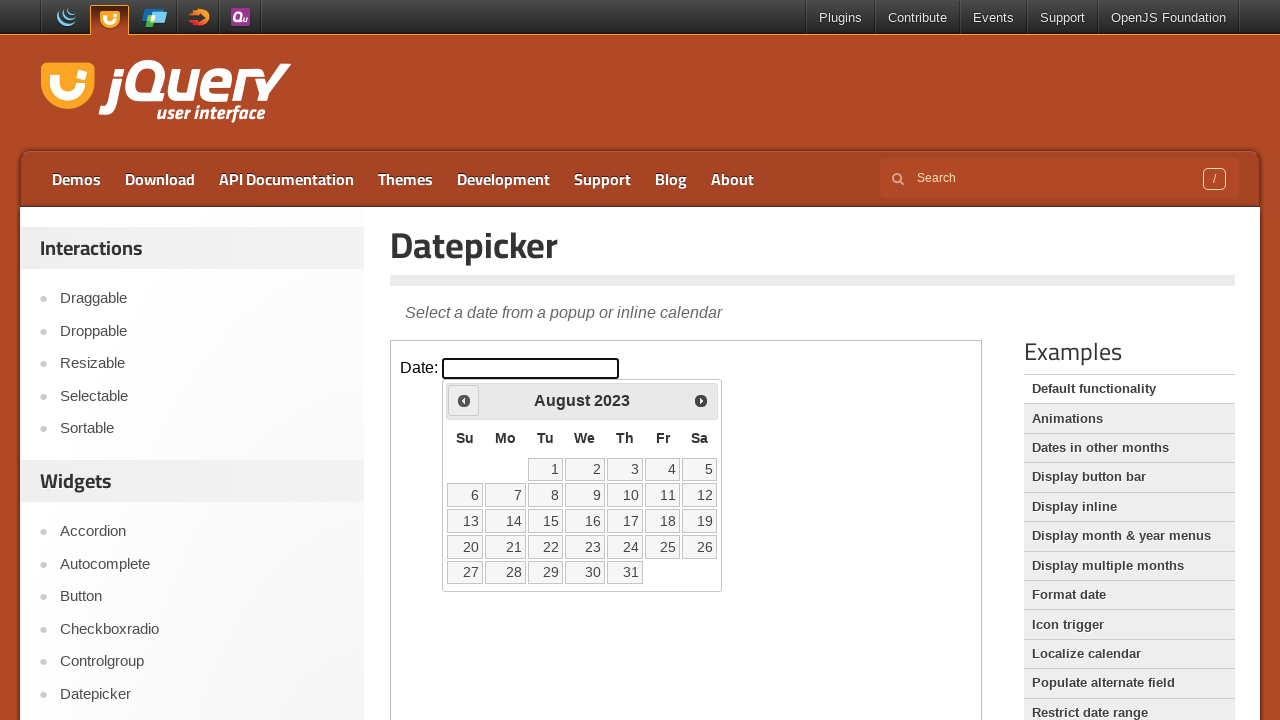

Located 35 date cells in the datepicker calendar
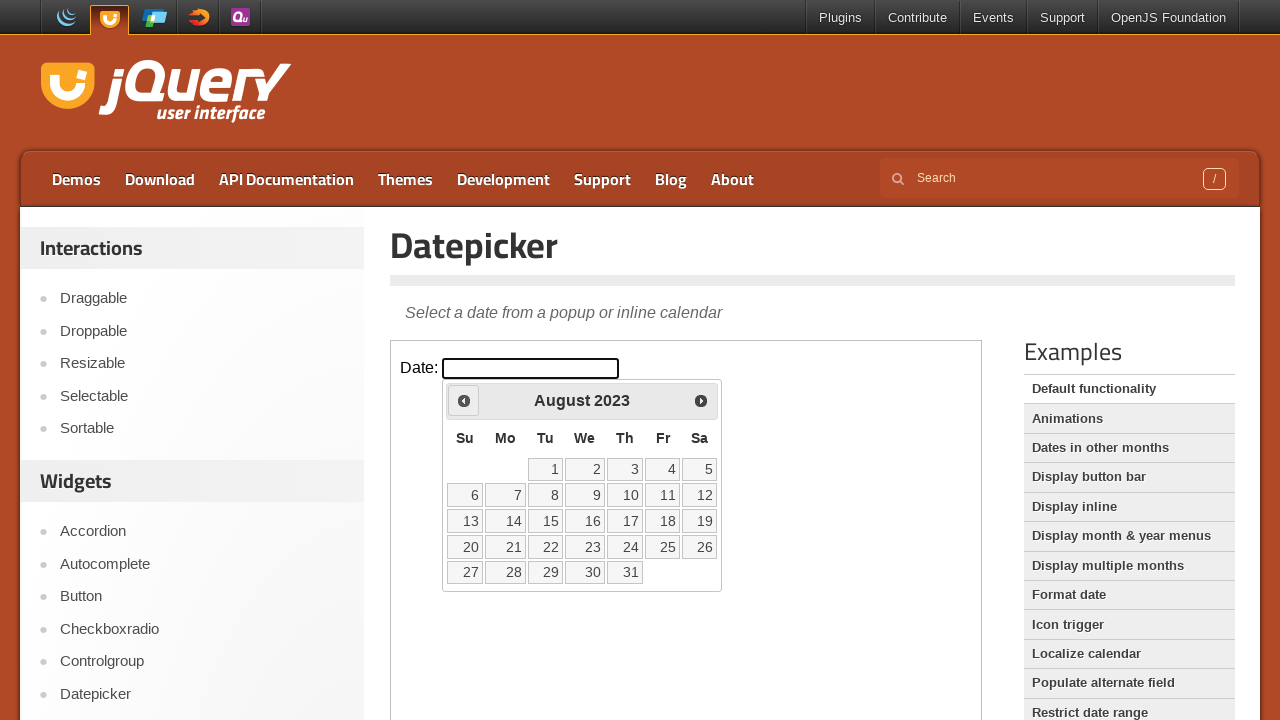

Clicked on date 19 in the calendar at (700, 521) on iframe >> nth=0 >> internal:control=enter-frame >> table.ui-datepicker-calendar 
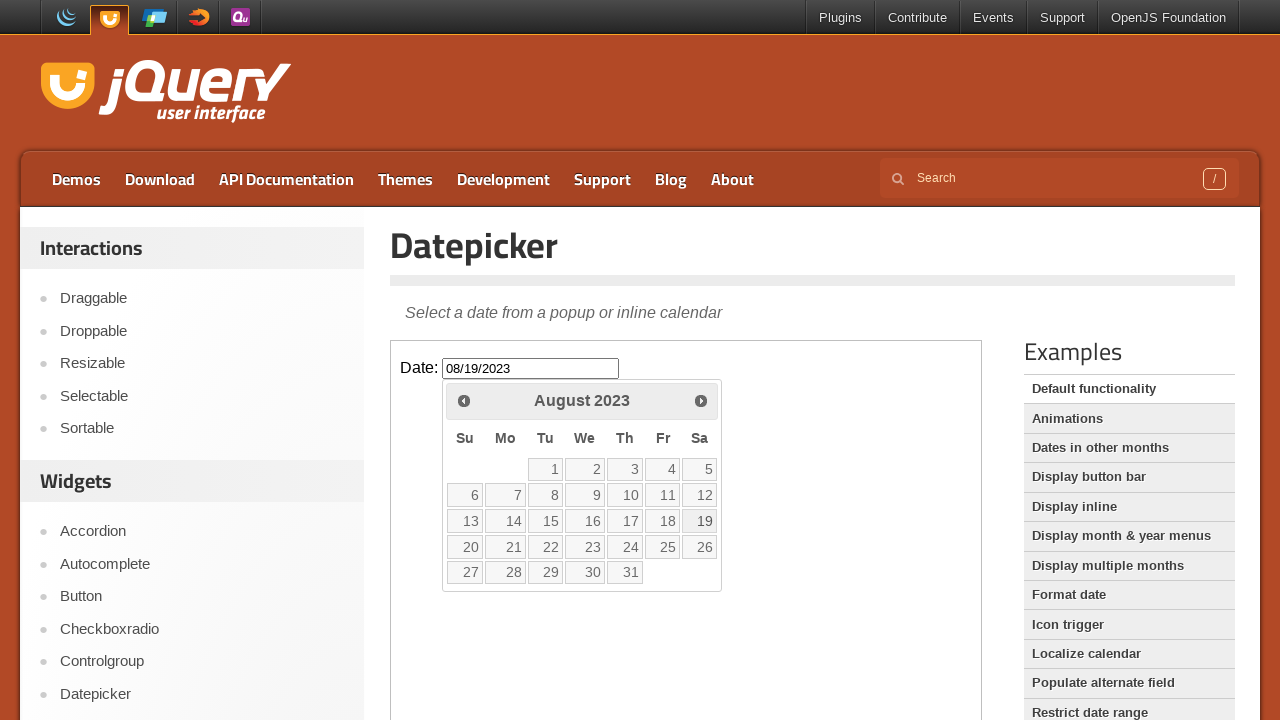

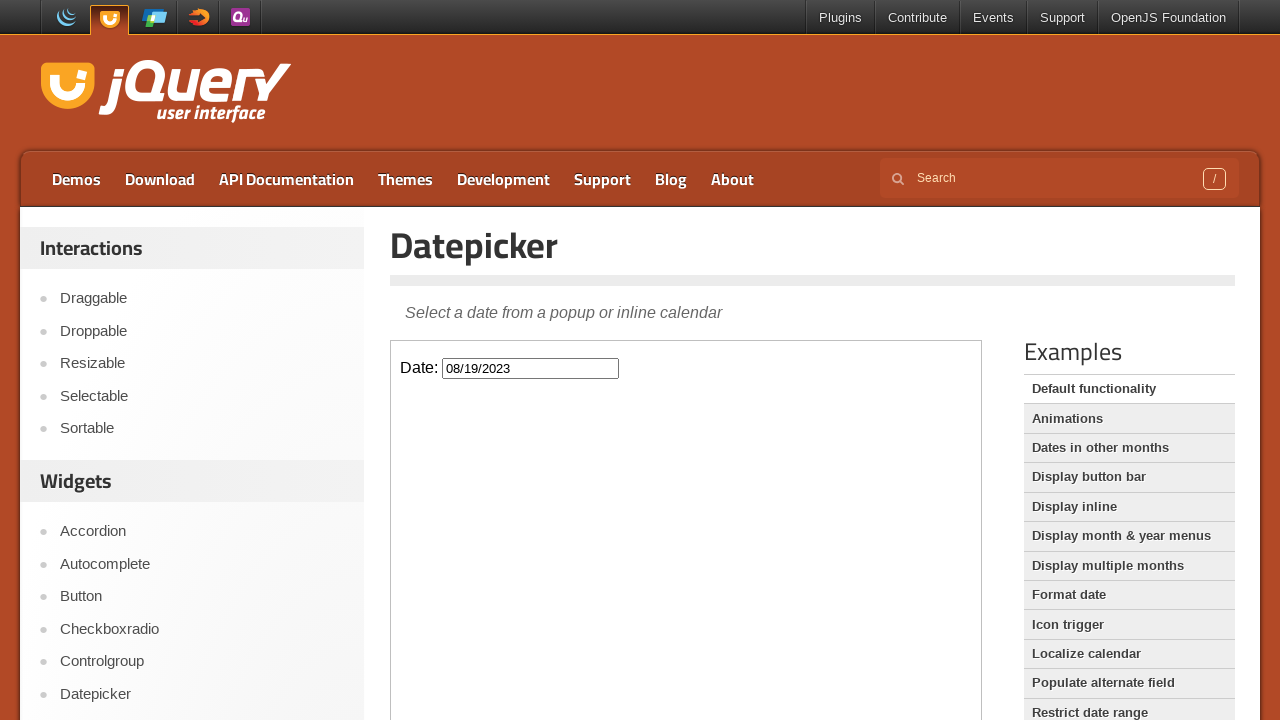